Tests adding specific products (Cucumber and Broccoli) to a shopping cart by iterating through the product list and clicking "ADD TO CART" for matching items.

Starting URL: https://rahulshettyacademy.com/seleniumPractise/#/

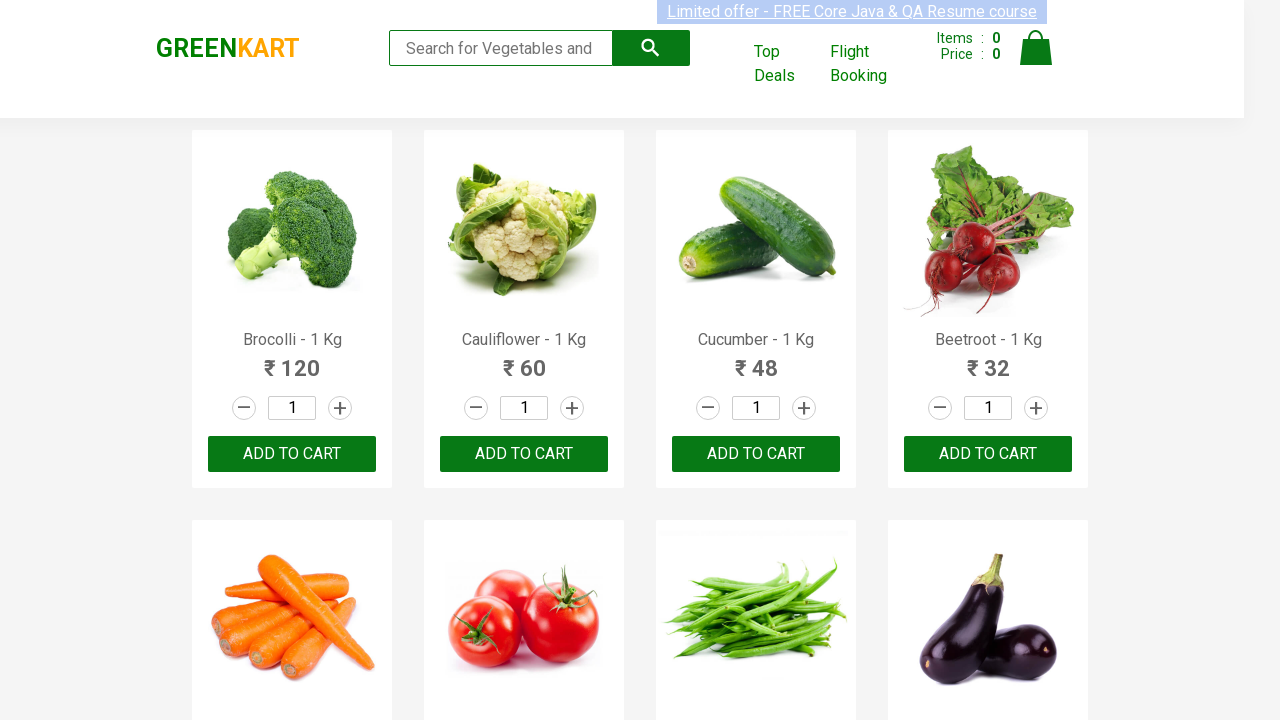

Waited for product list to load
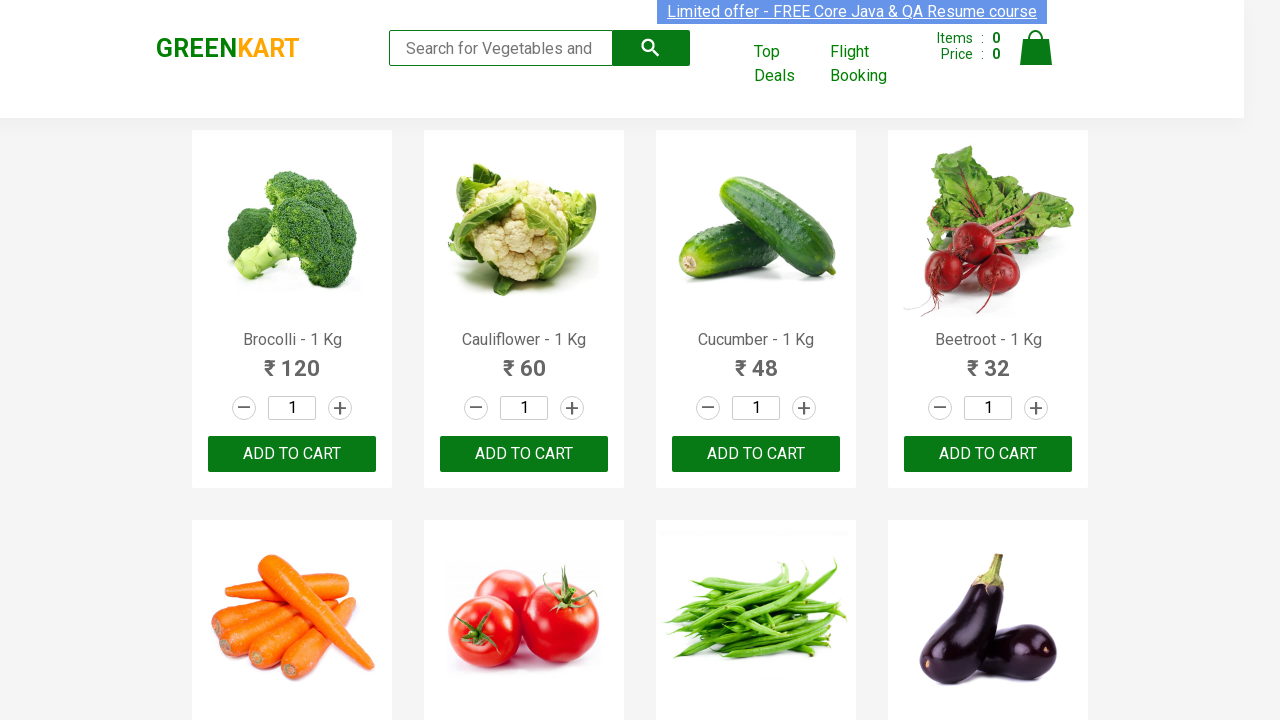

Defined target items: Cucumber and Broccoli
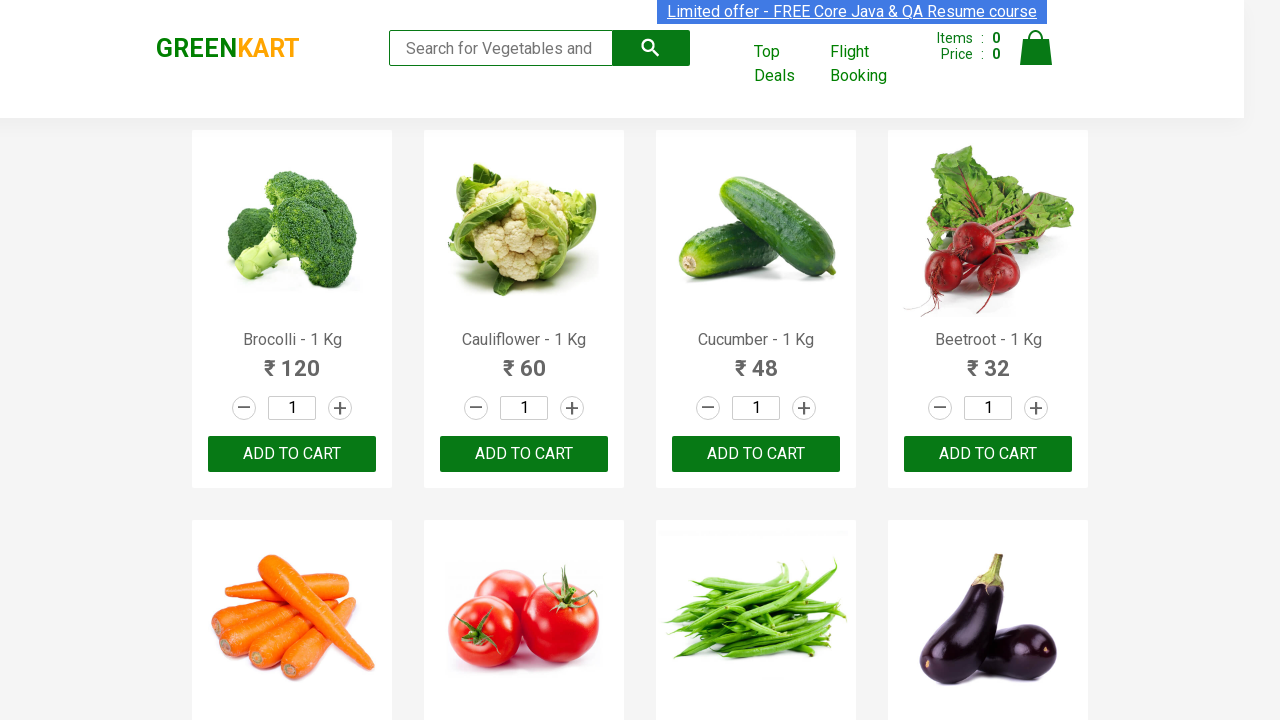

Retrieved all product name elements from the page
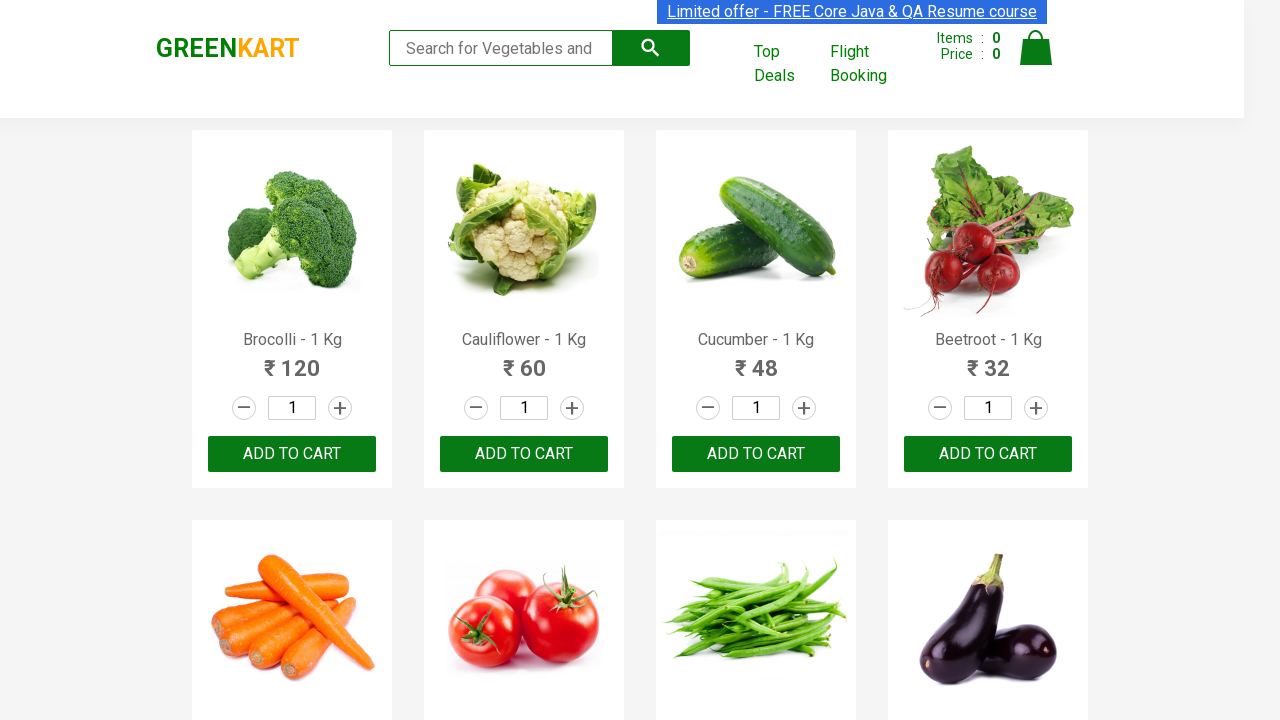

Retrieved all ADD TO CART buttons from the page
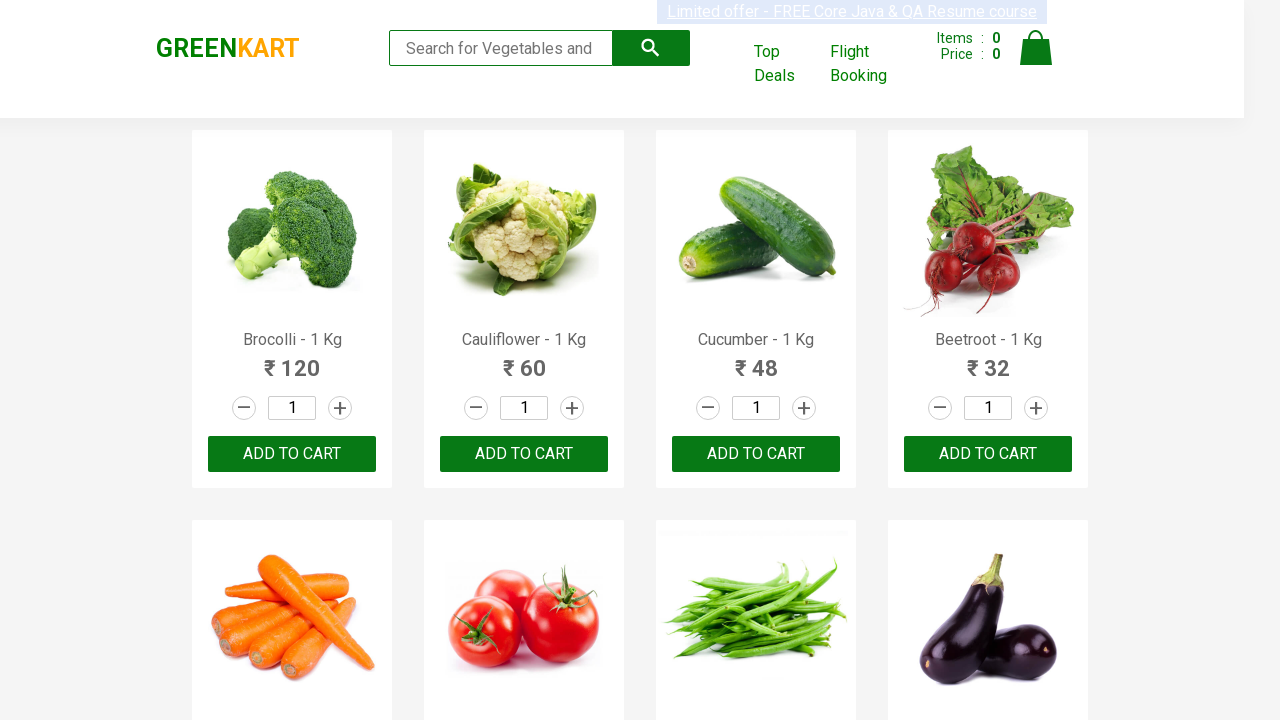

Retrieved product name: Brocolli - 1 Kg
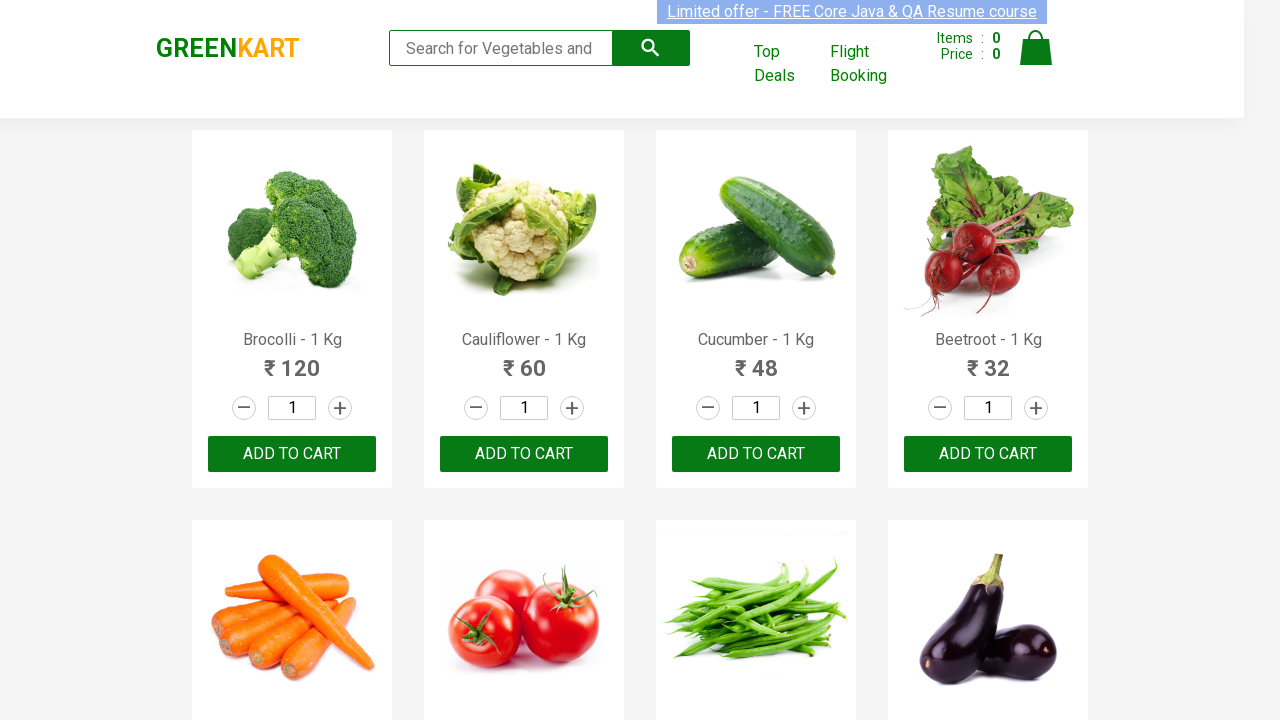

Clicked ADD TO CART button for Brocolli - 1 Kg at (292, 454) on xpath=//button[text()='ADD TO CART'] >> nth=0
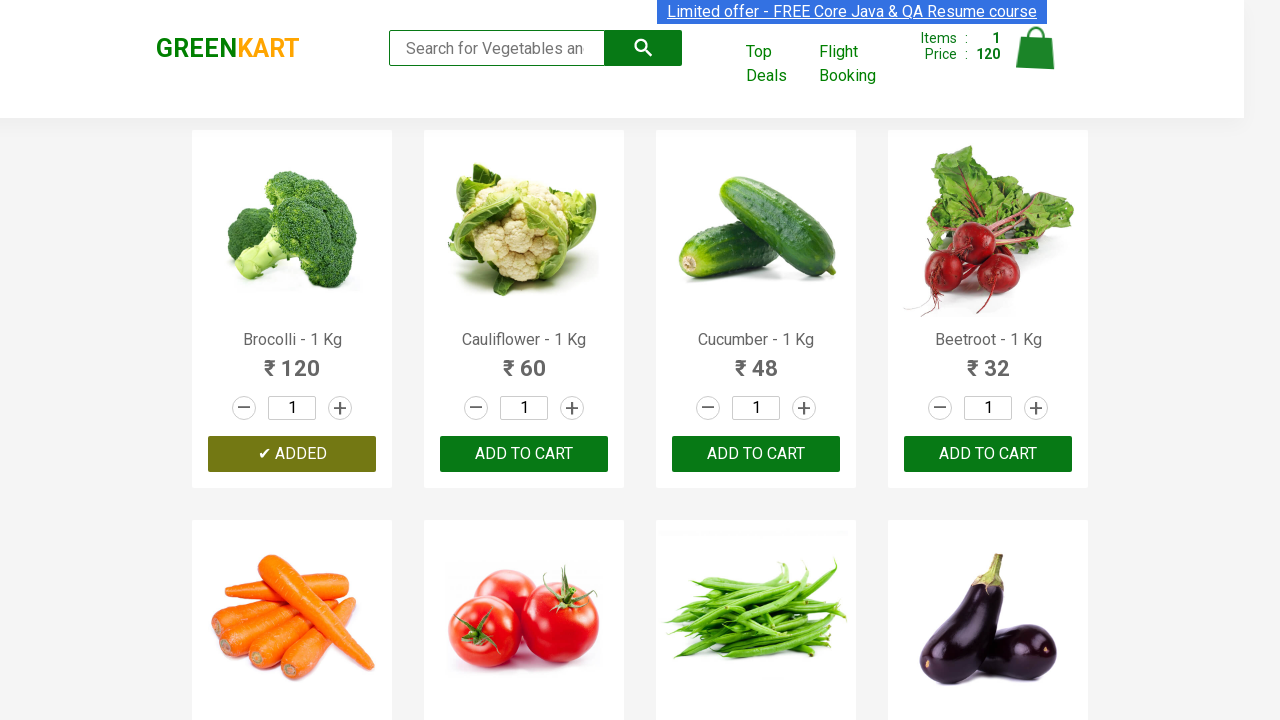

Waited for cart to update after adding Brocolli - 1 Kg
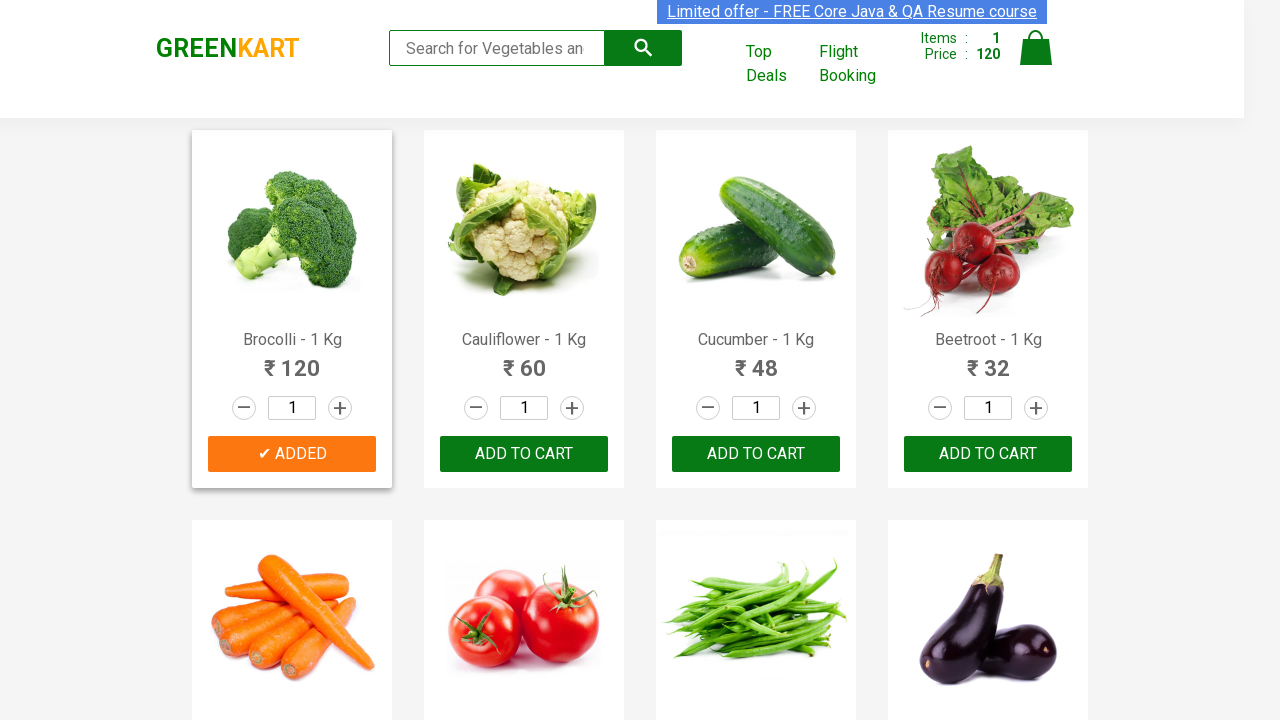

Retrieved product name: Cauliflower - 1 Kg
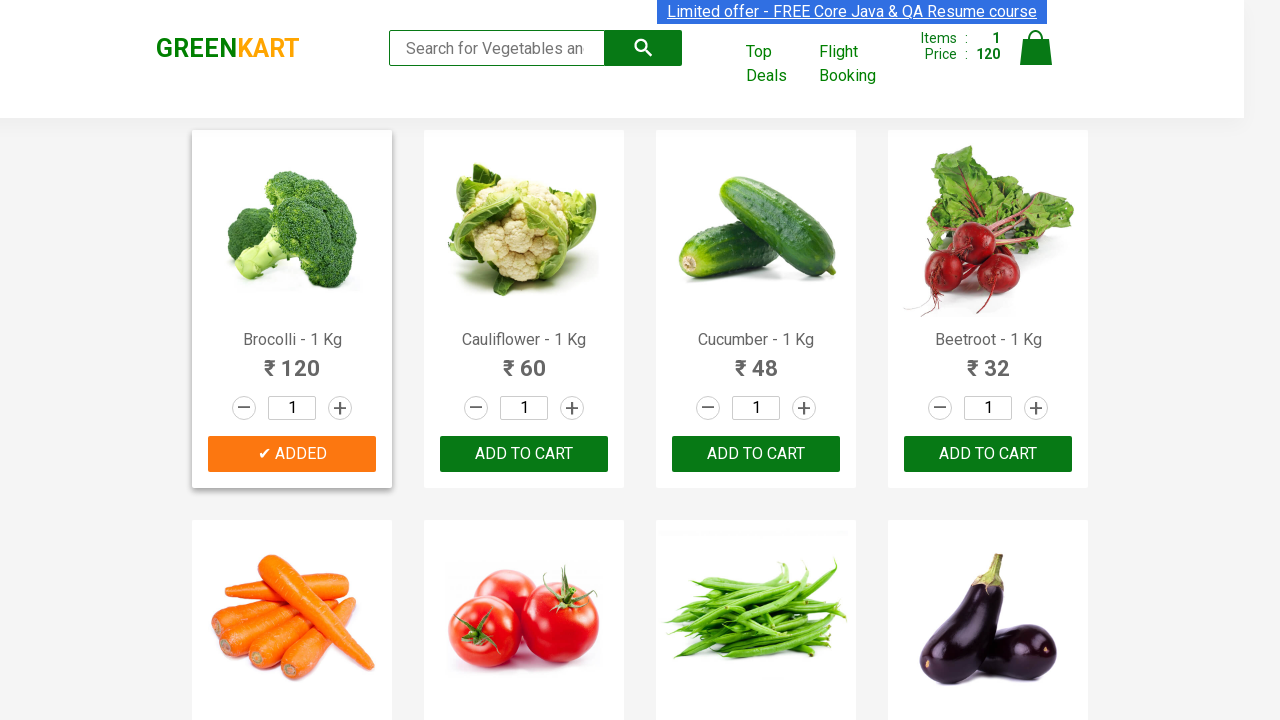

Retrieved product name: Cucumber - 1 Kg
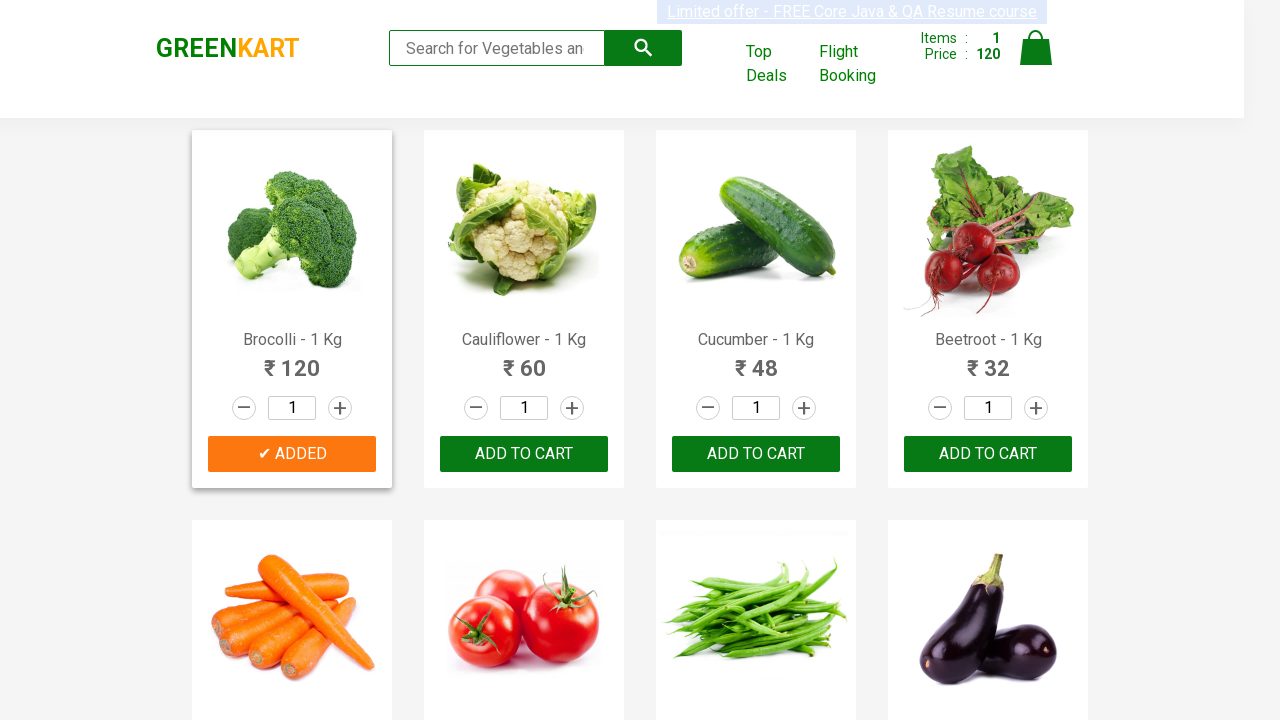

Clicked ADD TO CART button for Cucumber - 1 Kg at (988, 454) on xpath=//button[text()='ADD TO CART'] >> nth=2
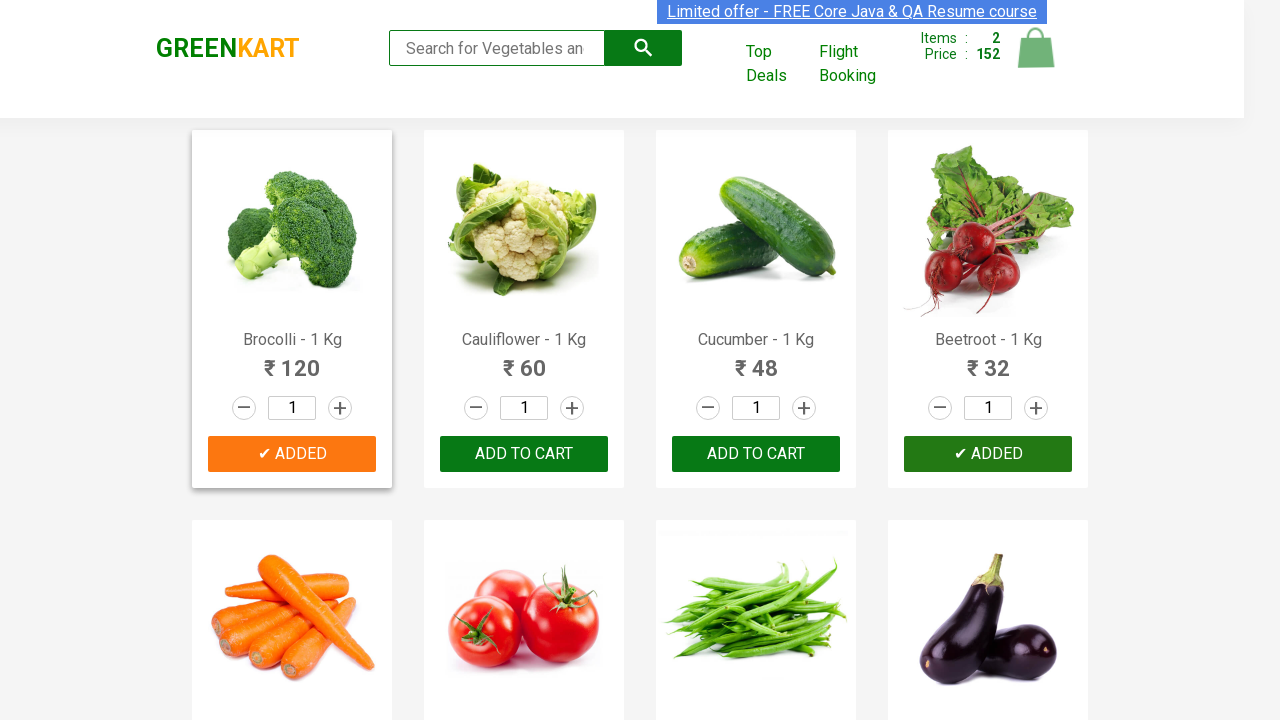

Waited for cart to update after adding Cucumber - 1 Kg
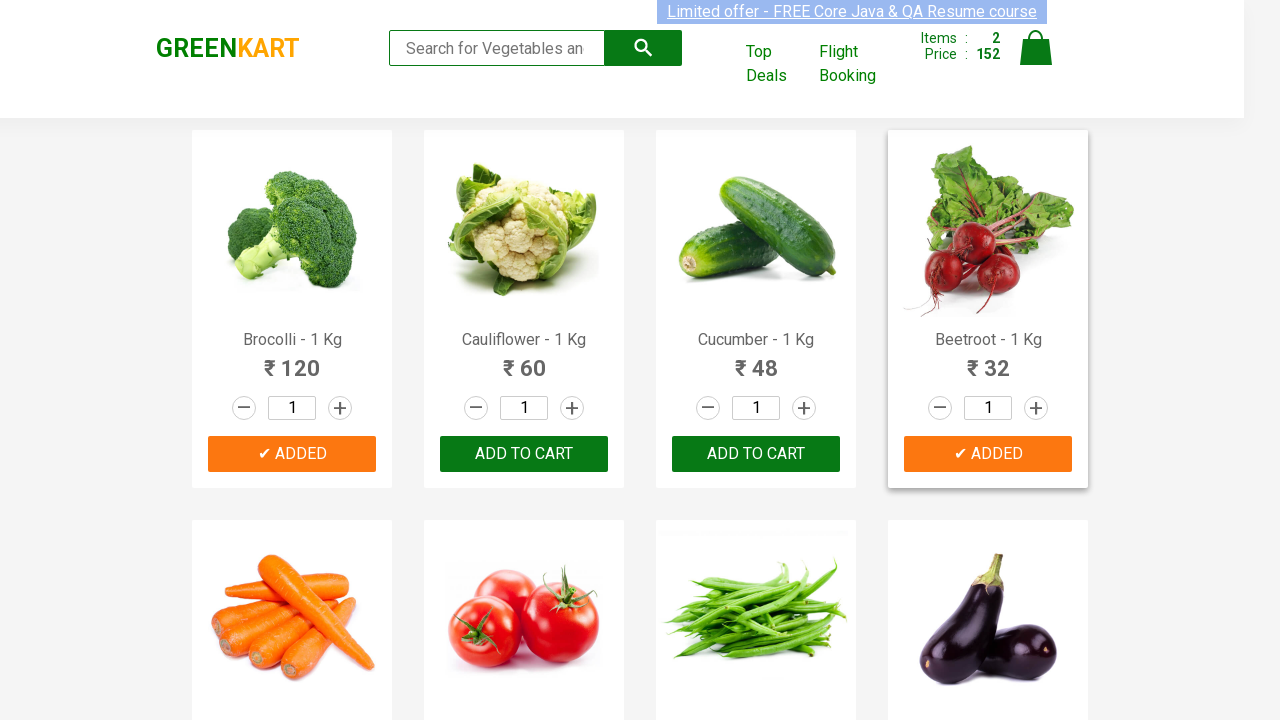

Retrieved product name: Beetroot - 1 Kg
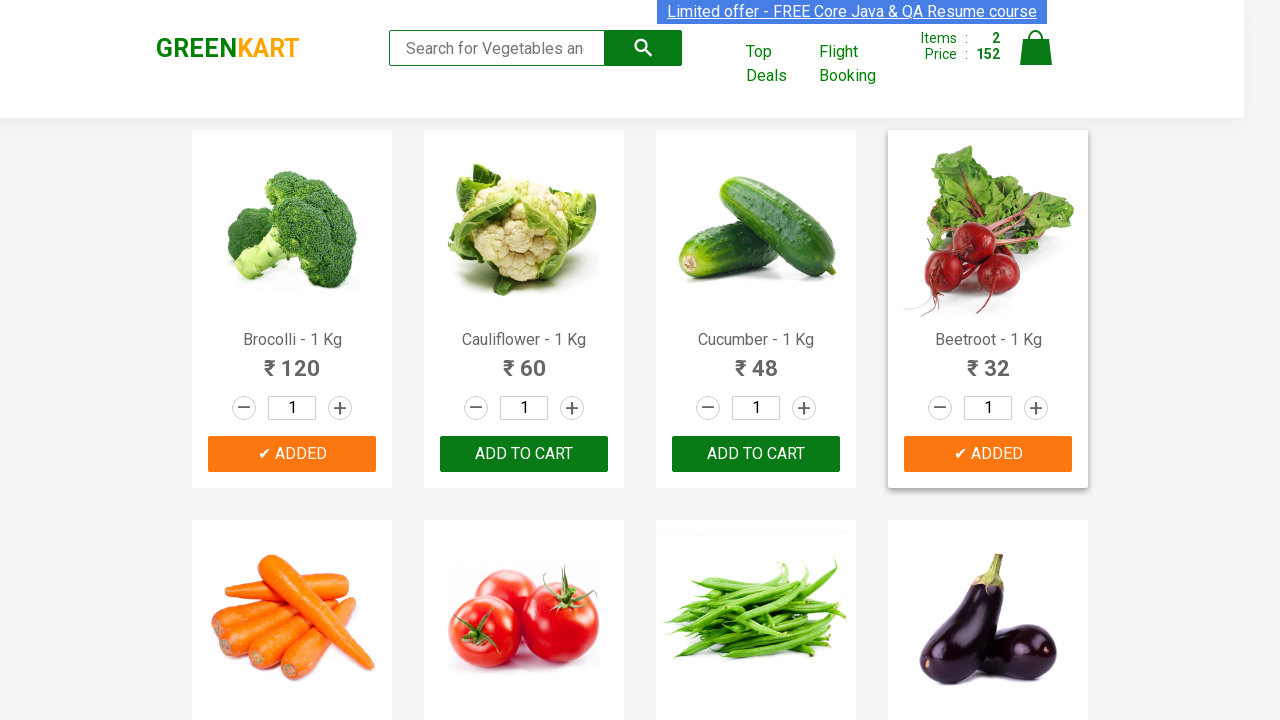

Retrieved product name: Carrot - 1 Kg
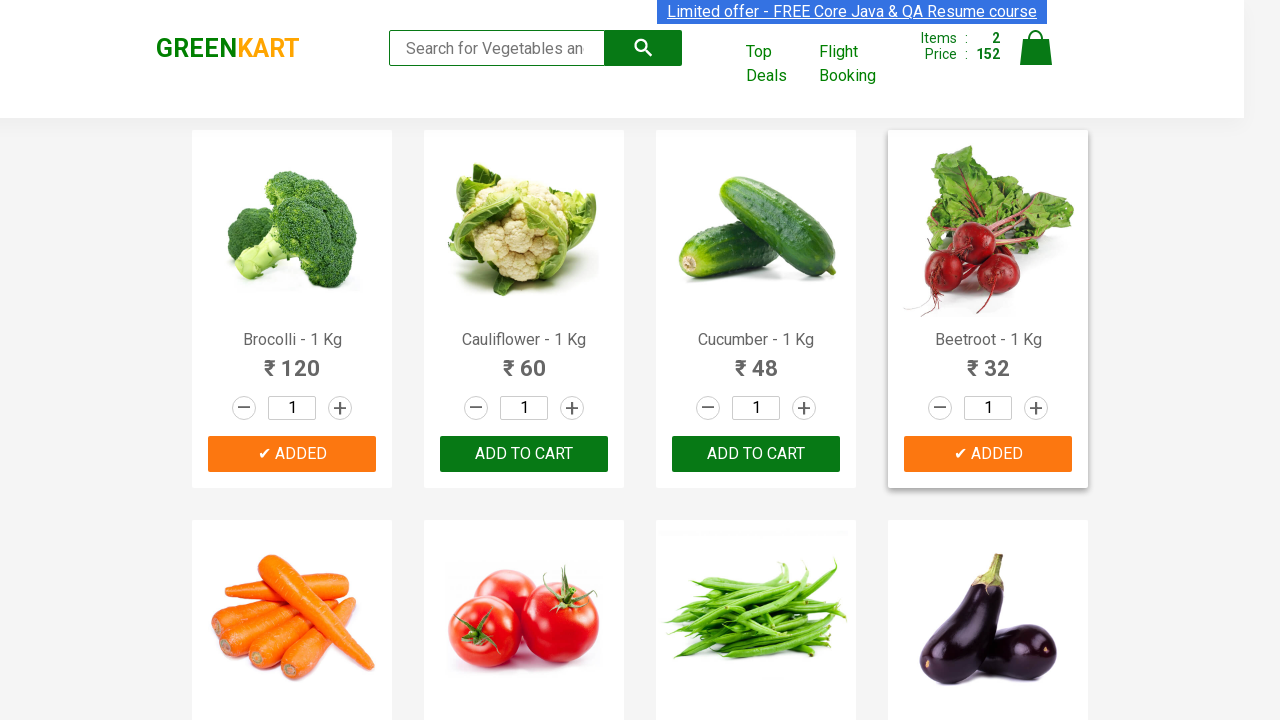

Retrieved product name: Tomato - 1 Kg
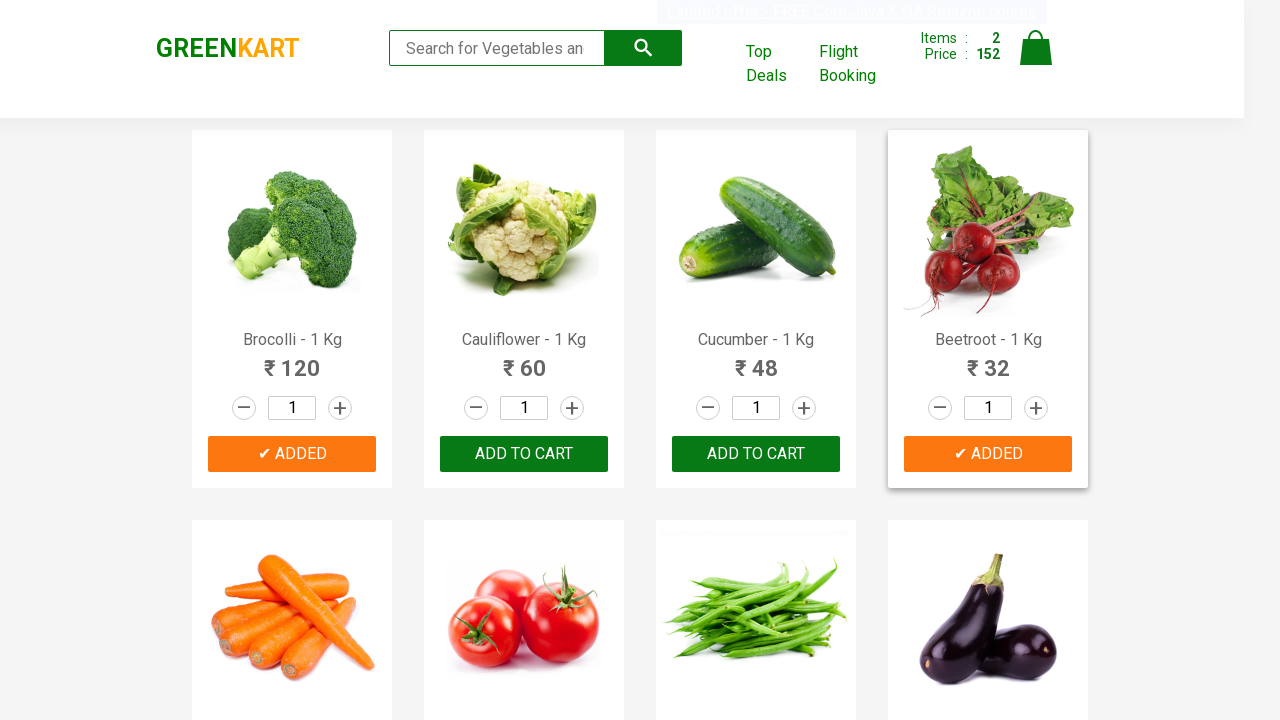

Retrieved product name: Beans - 1 Kg
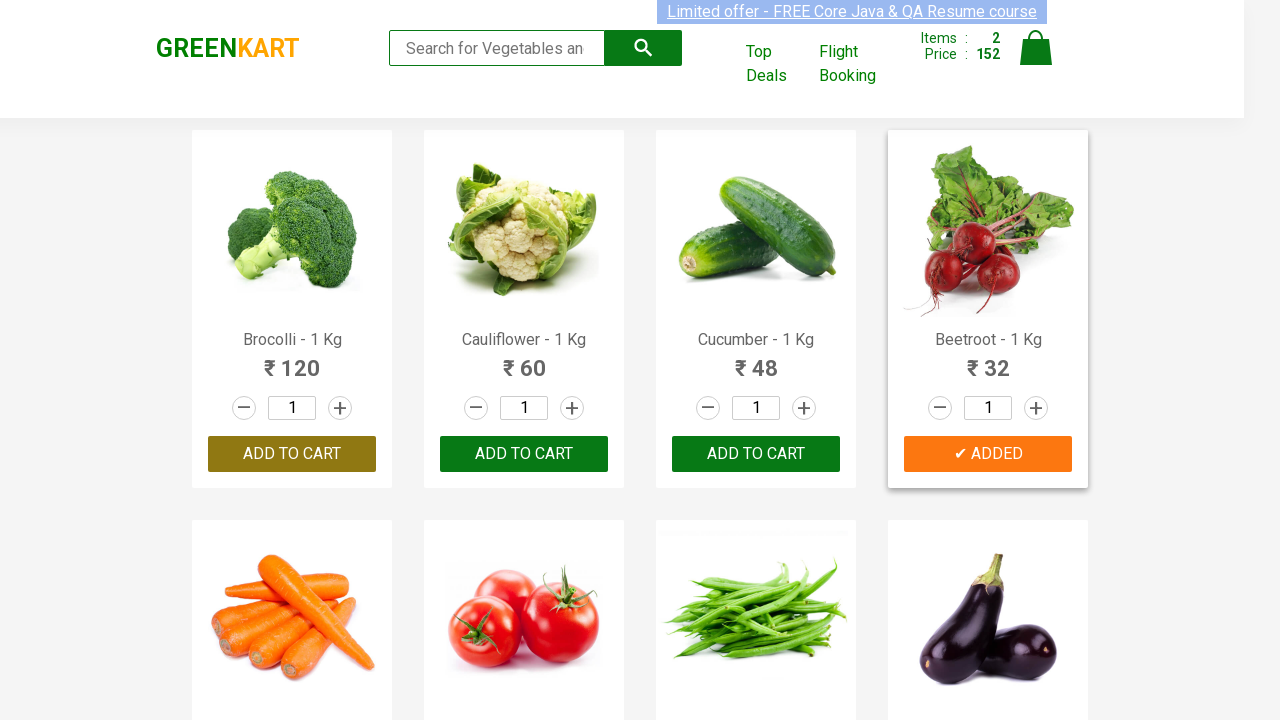

Retrieved product name: Brinjal - 1 Kg
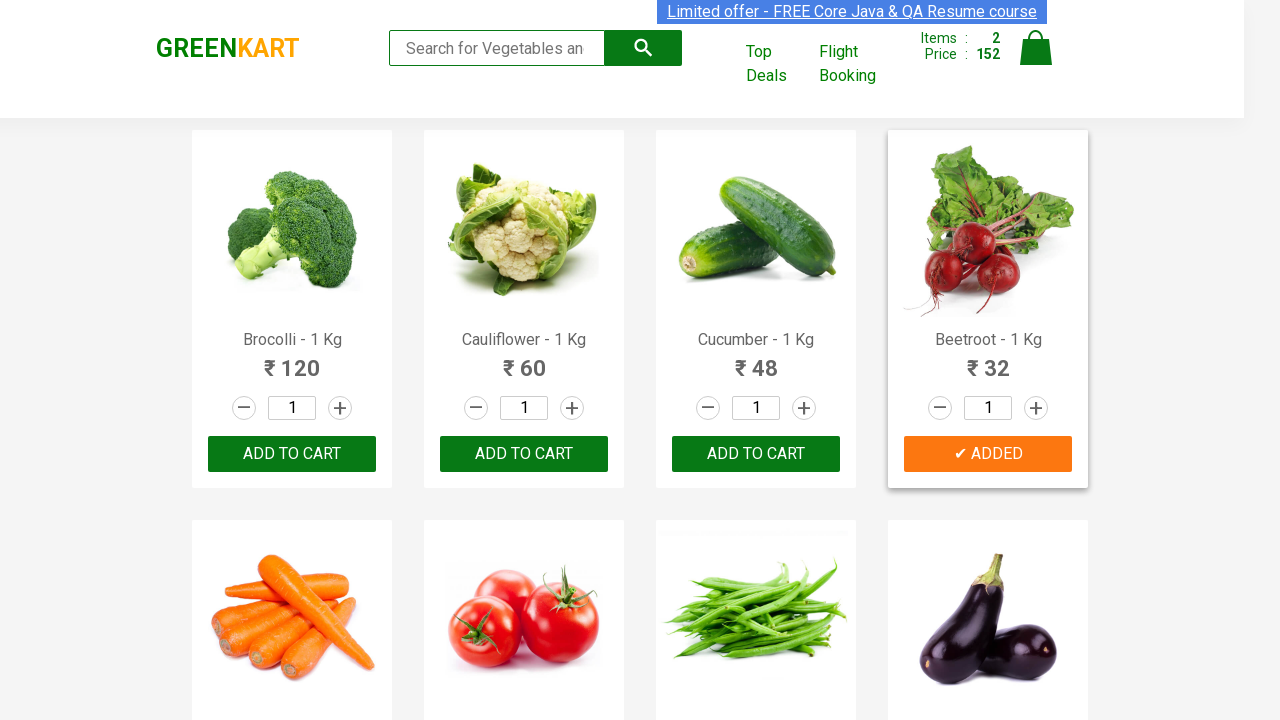

Retrieved product name: Capsicum
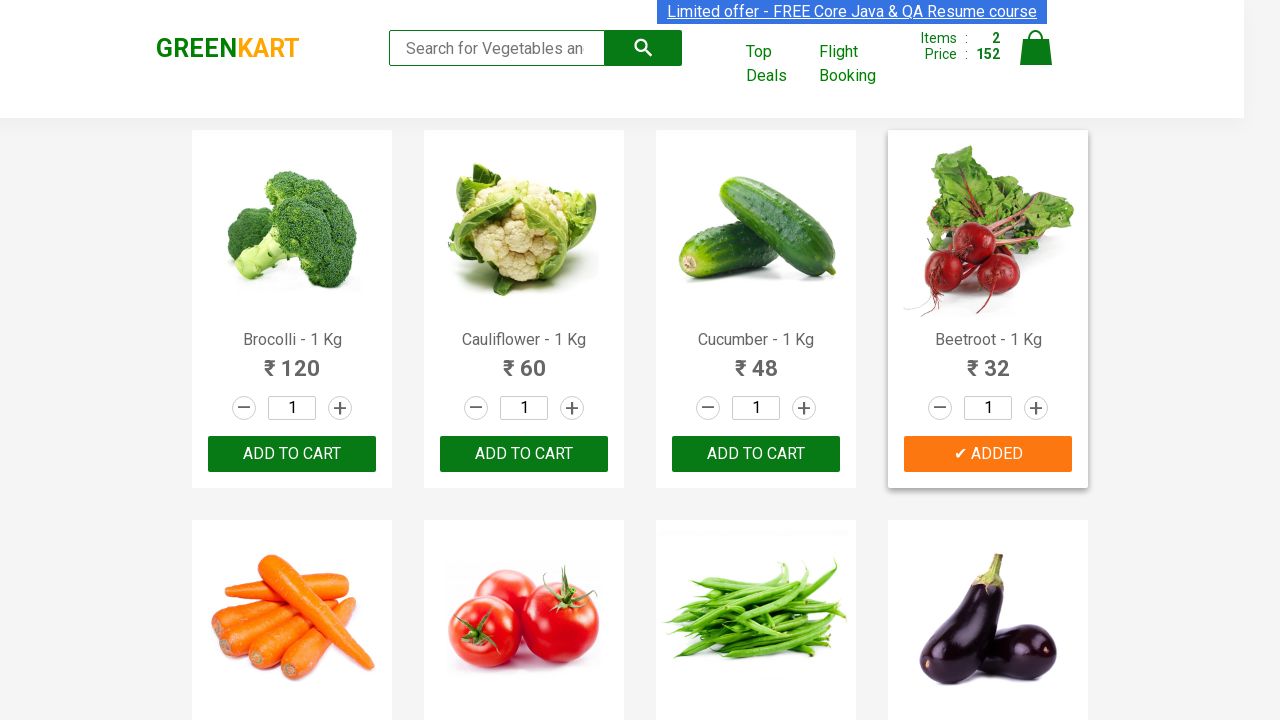

Retrieved product name: Mushroom - 1 Kg
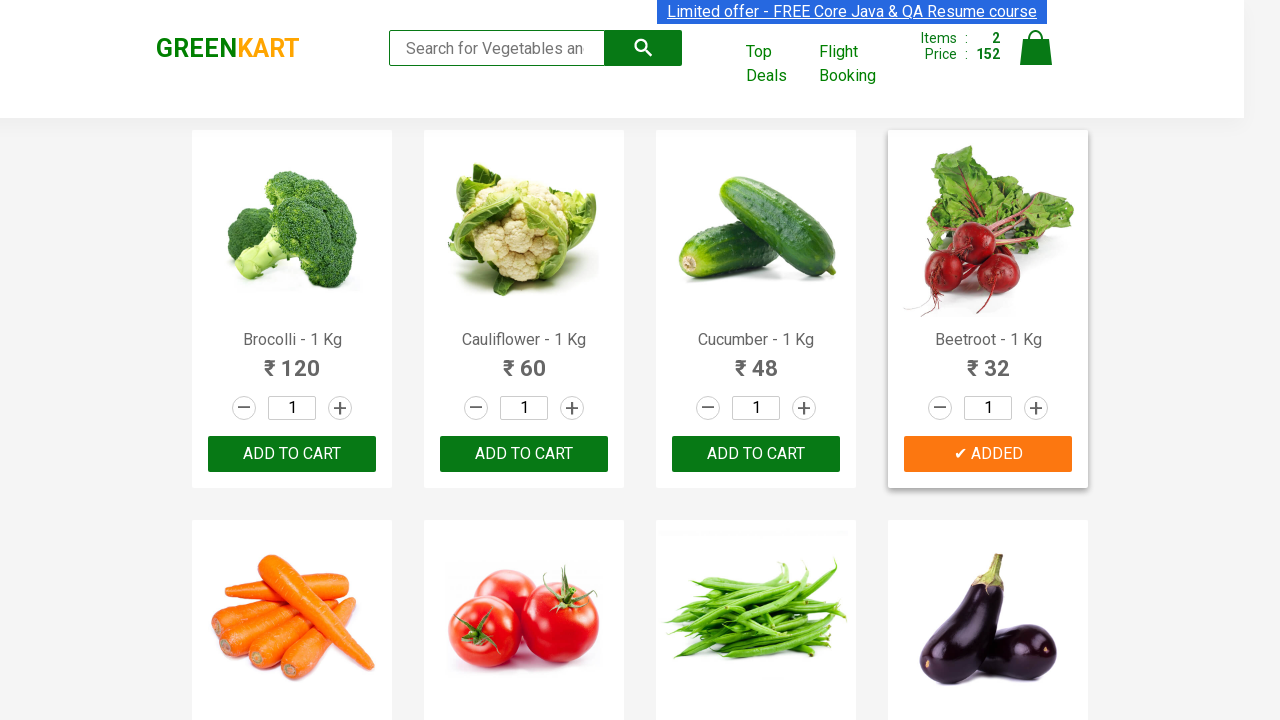

Retrieved product name: Potato - 1 Kg
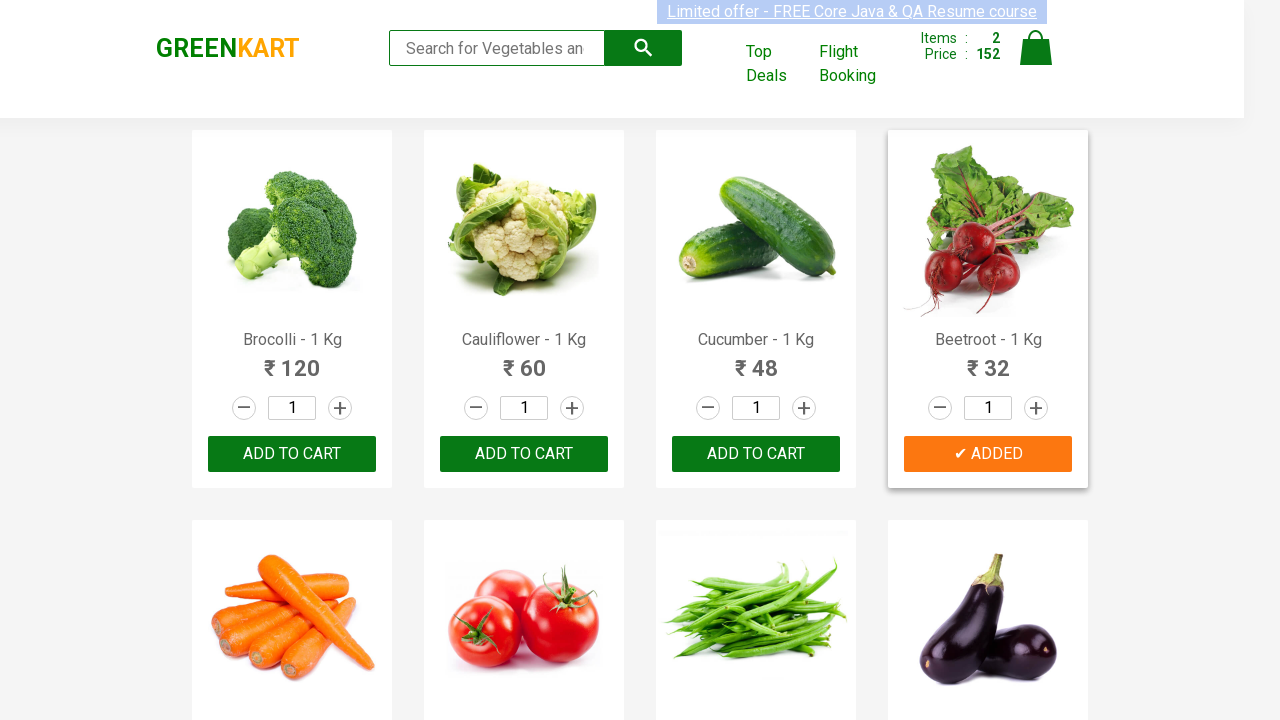

Retrieved product name: Pumpkin - 1 Kg
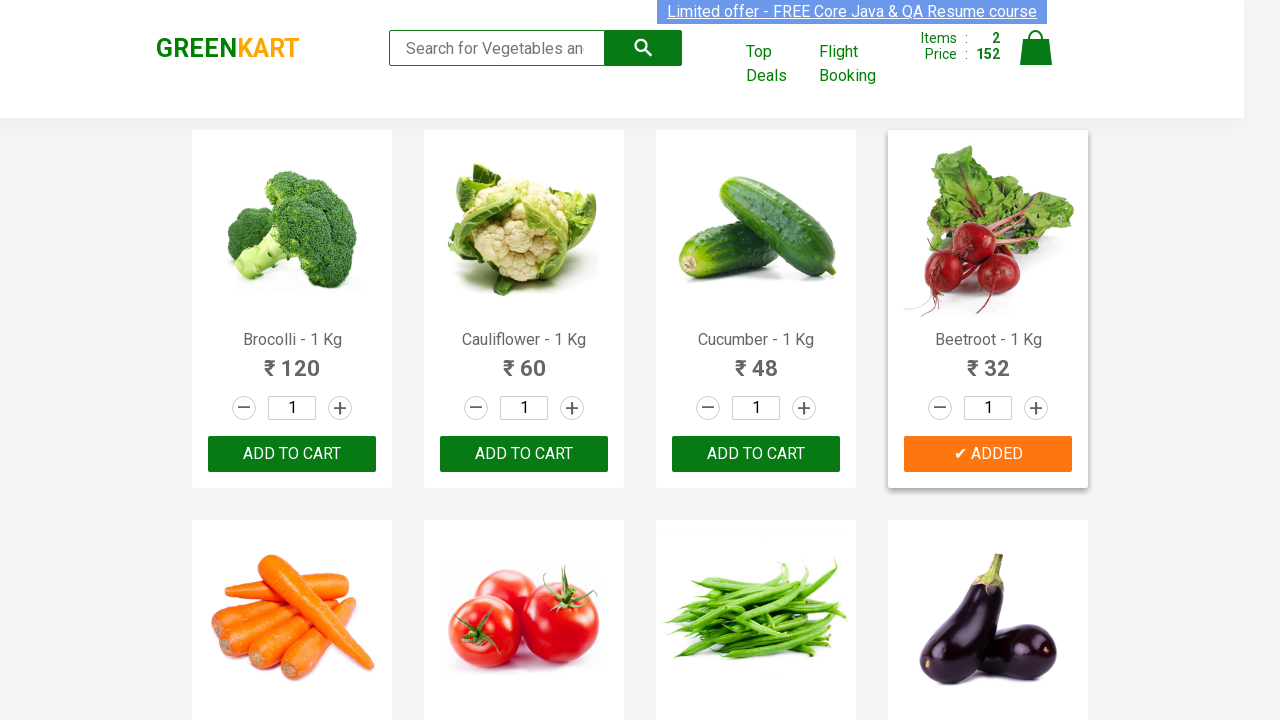

Retrieved product name: Corn - 1 Kg
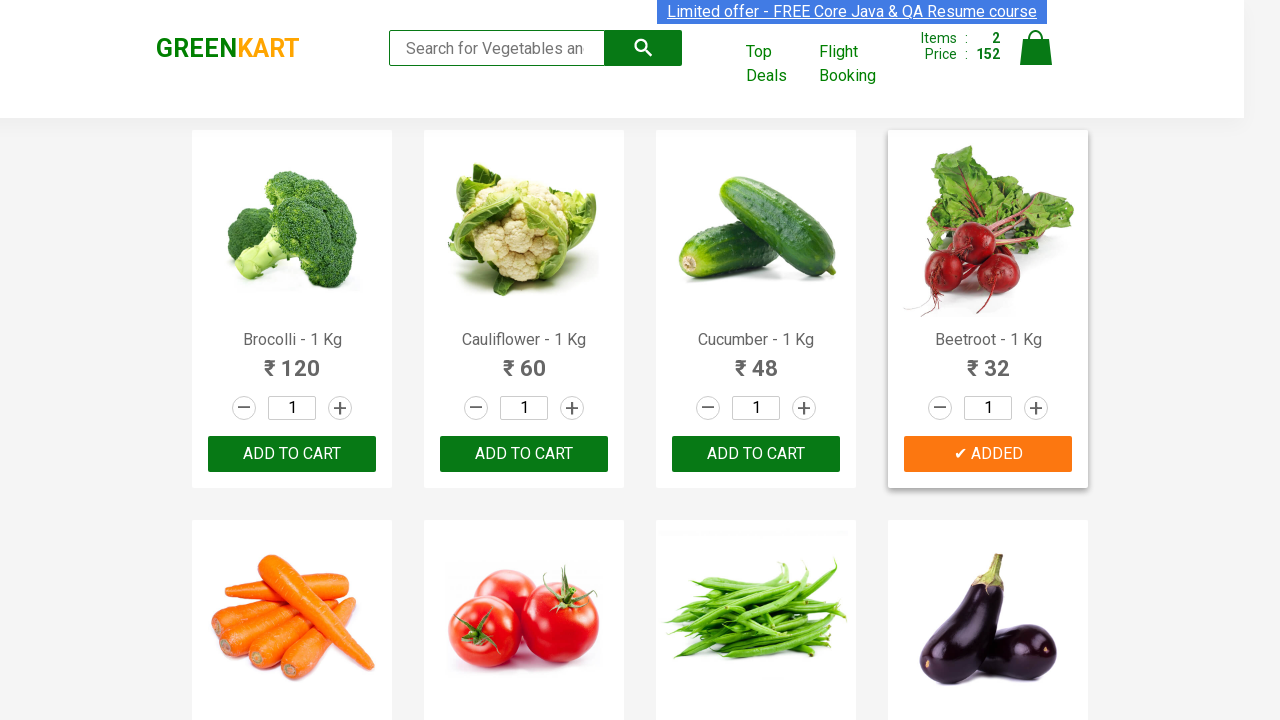

Retrieved product name: Onion - 1 Kg
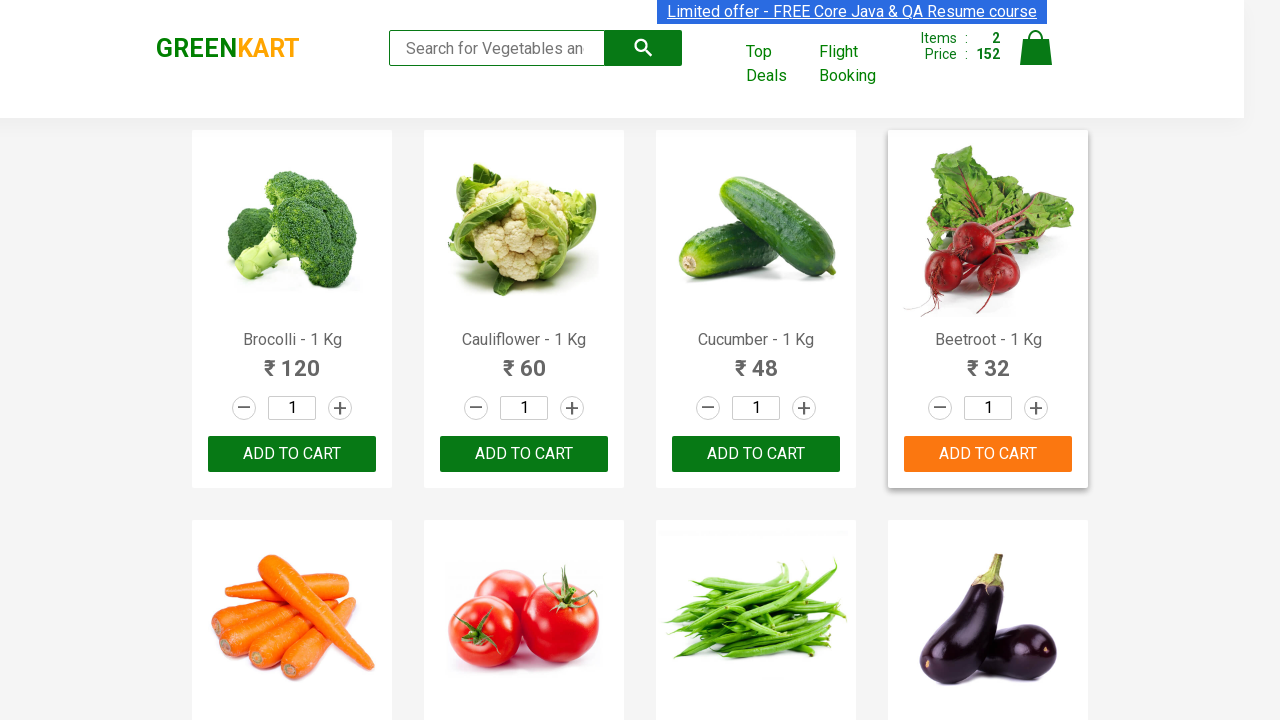

Retrieved product name: Apple - 1 Kg
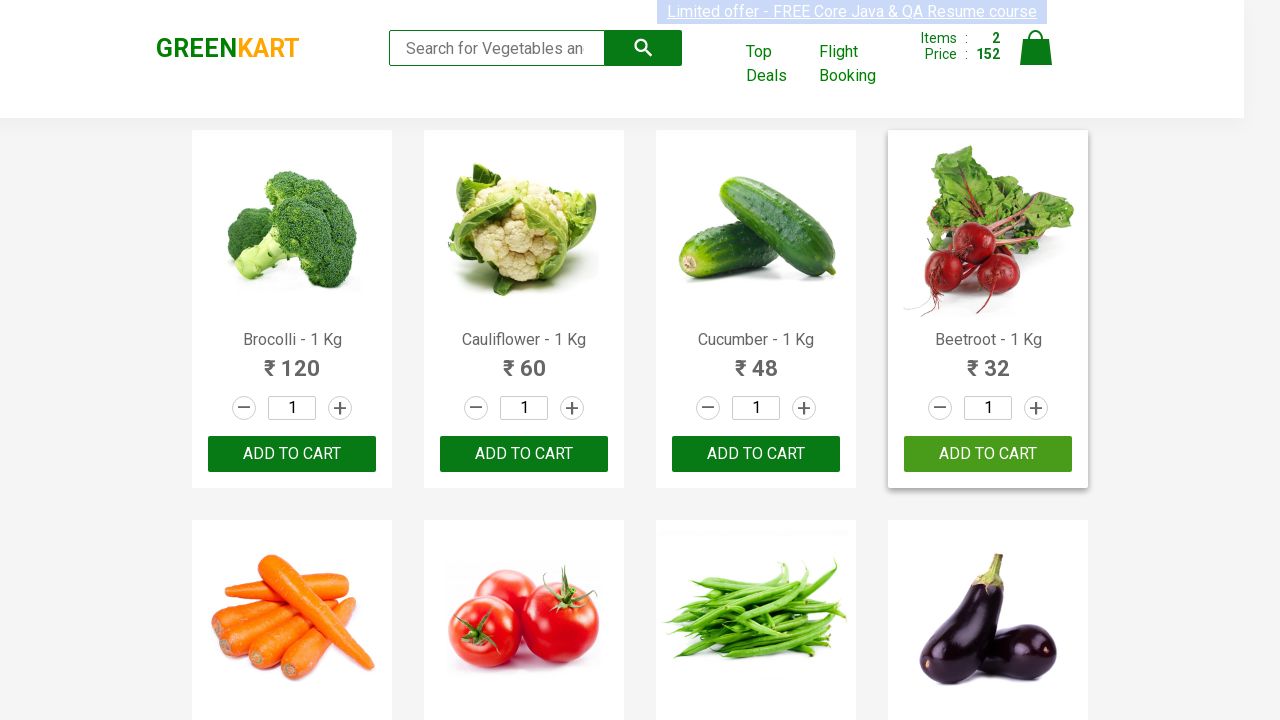

Retrieved product name: Banana - 1 Kg
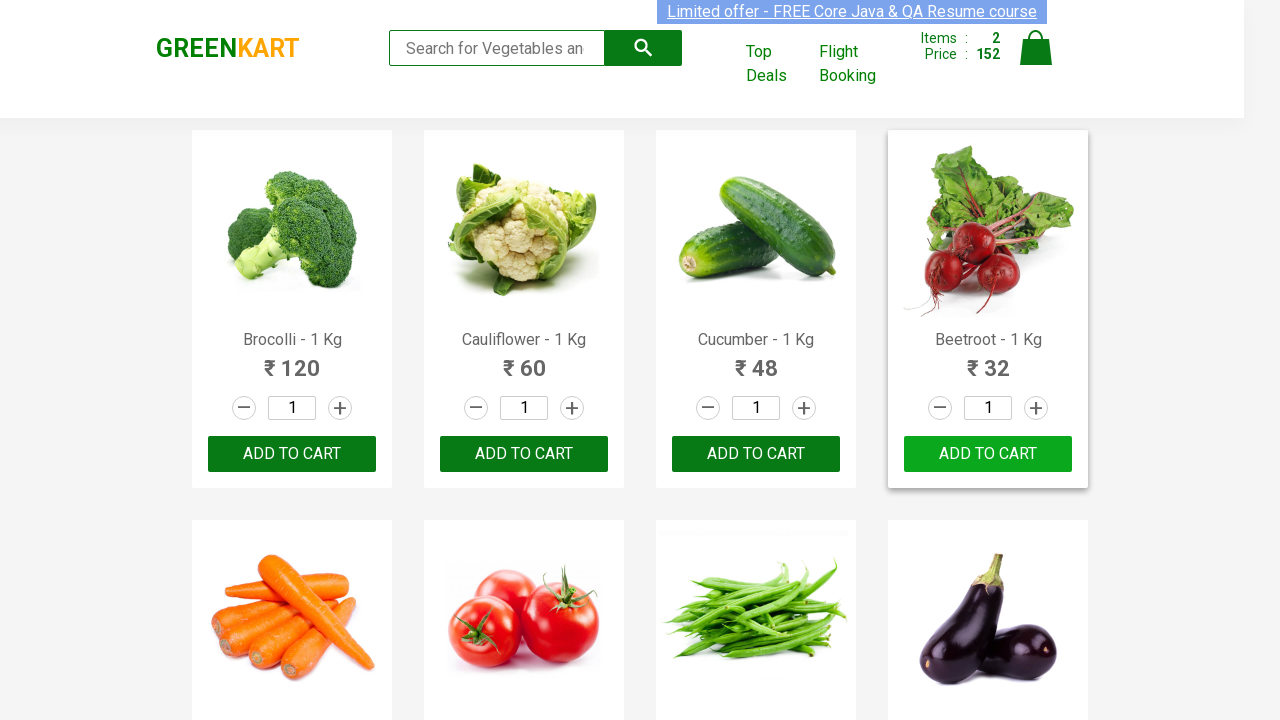

Retrieved product name: Grapes - 1 Kg
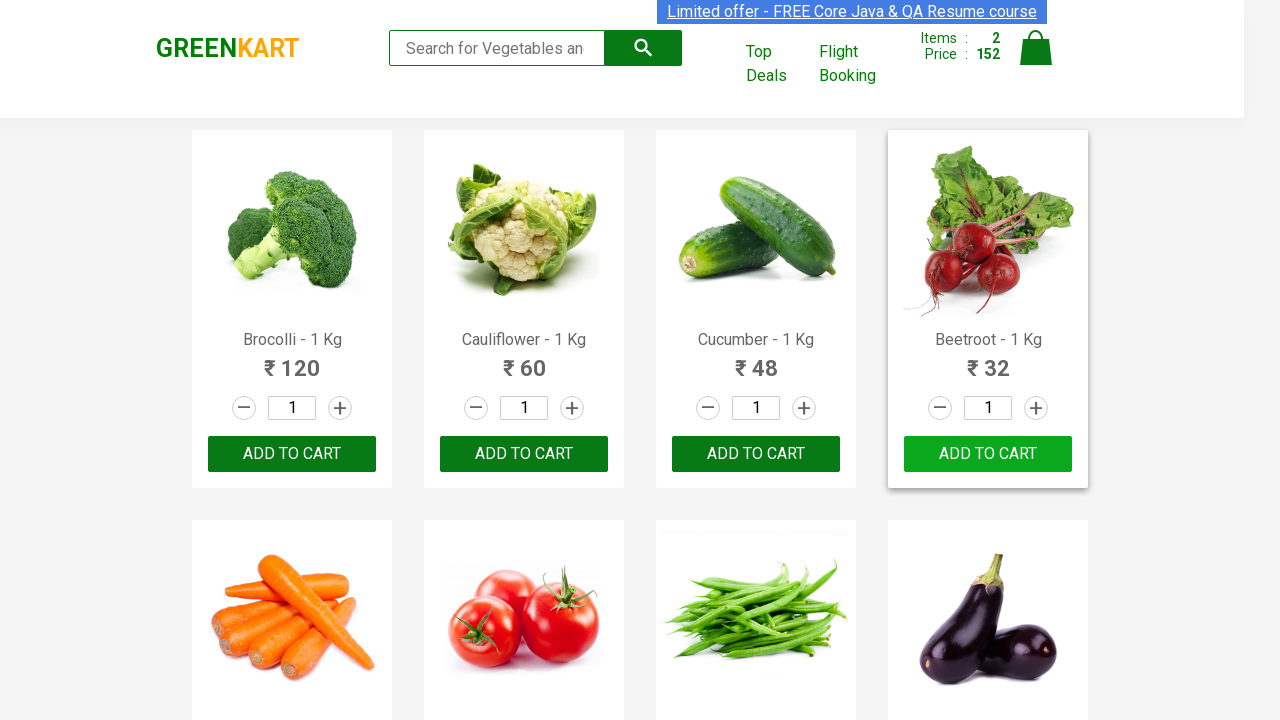

Retrieved product name: Mango - 1 Kg
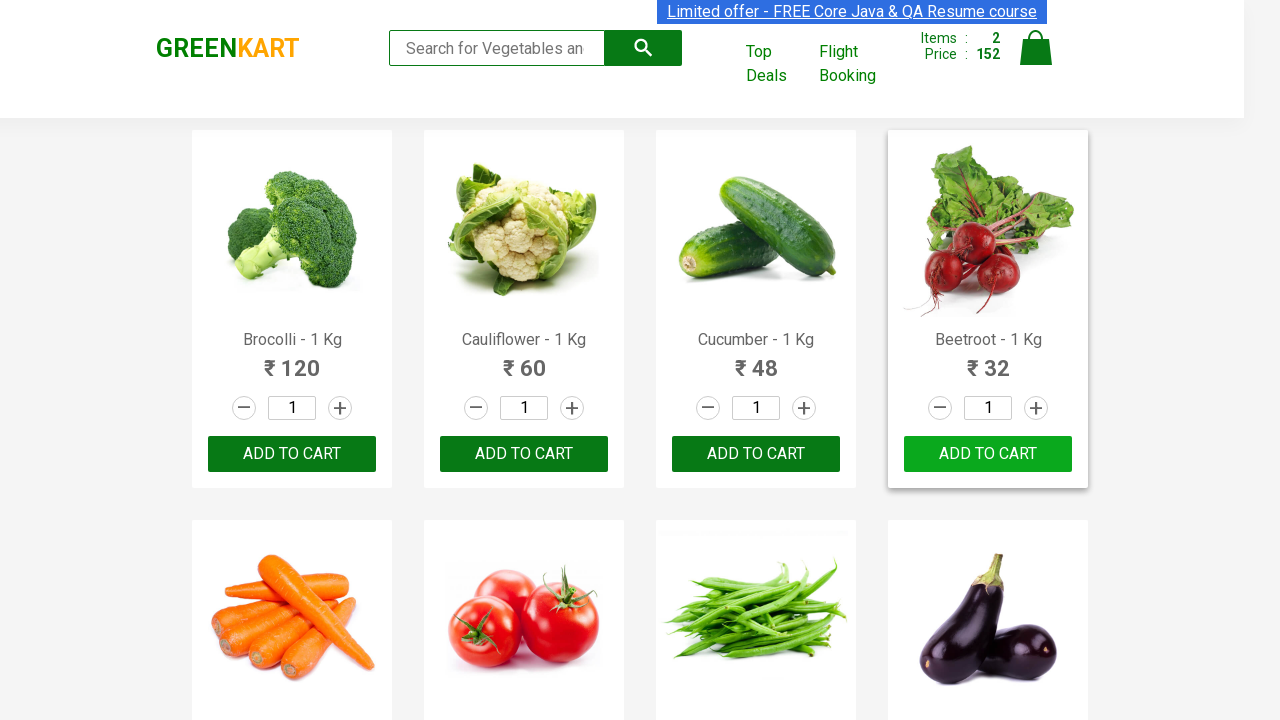

Retrieved product name: Musk Melon - 1 Kg
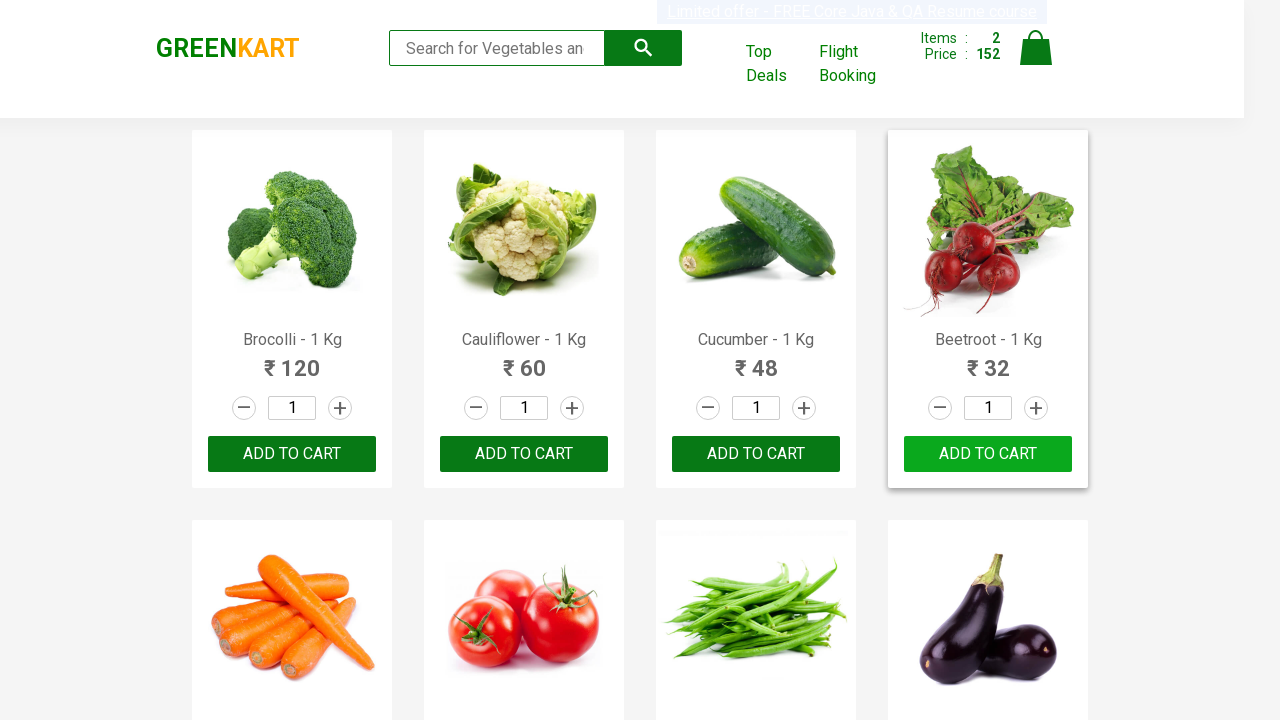

Retrieved product name: Orange - 1 Kg
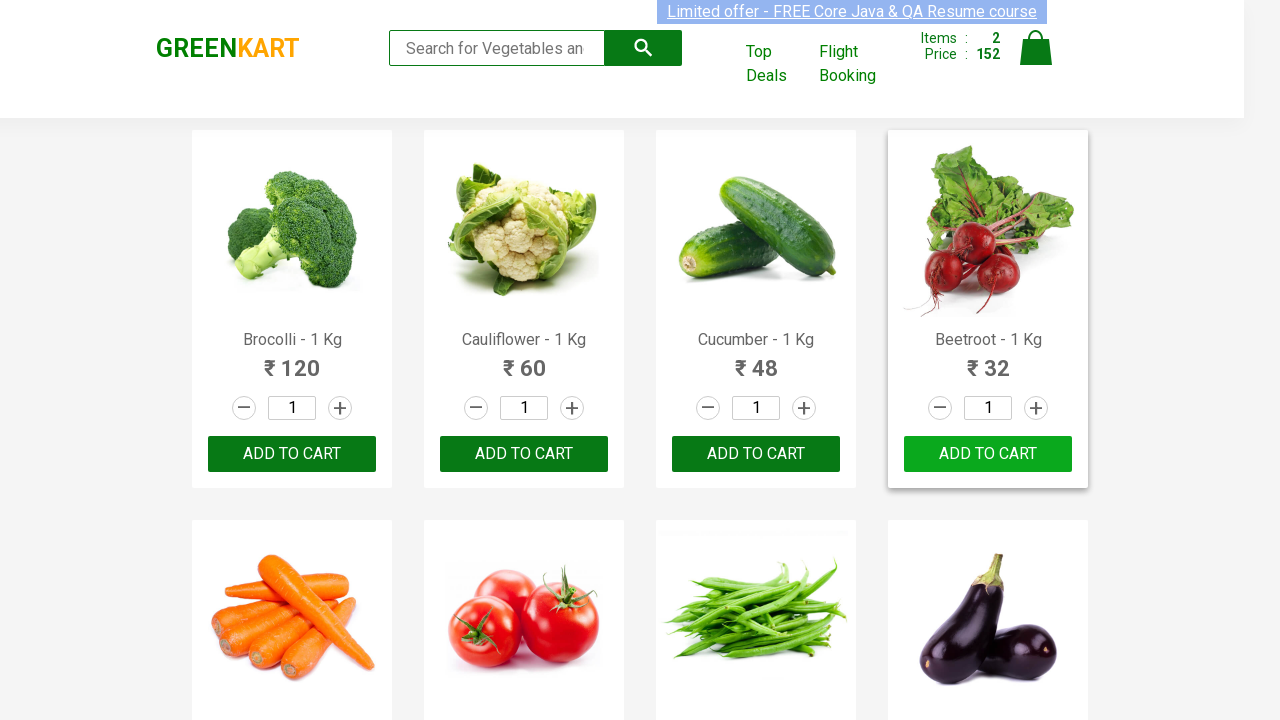

Retrieved product name: Pears - 1 Kg
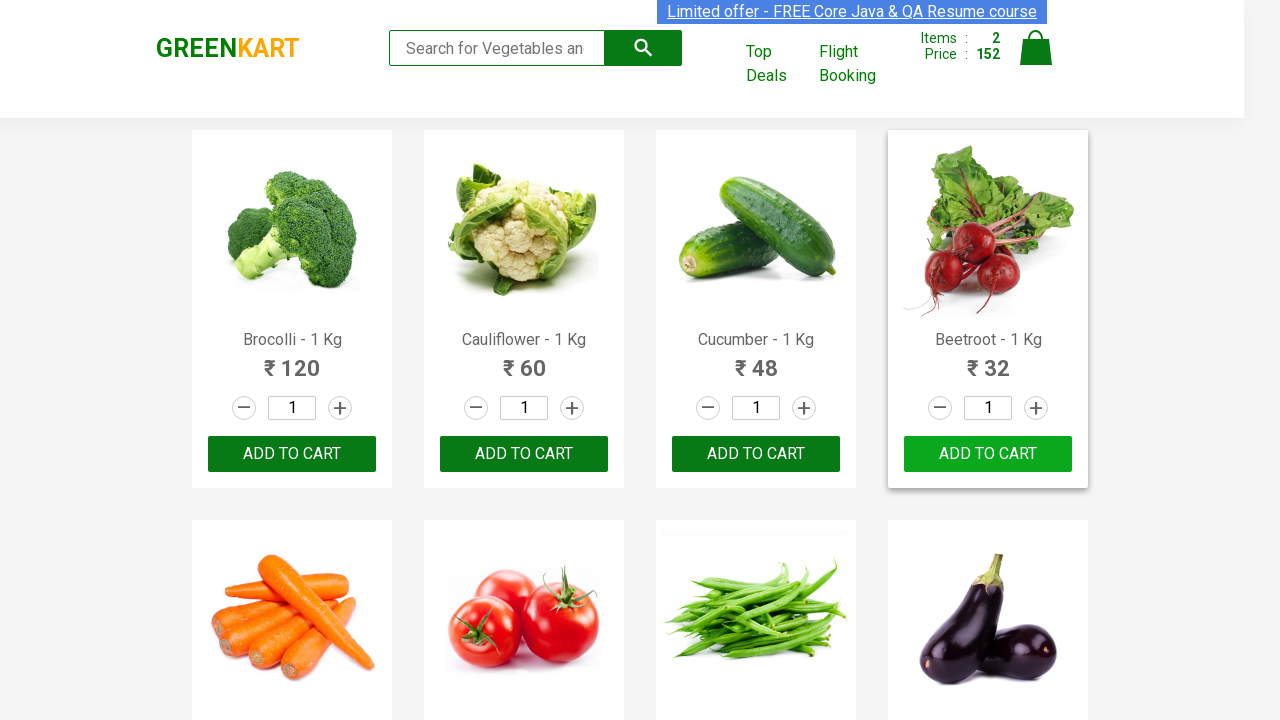

Retrieved product name: Pomegranate - 1 Kg
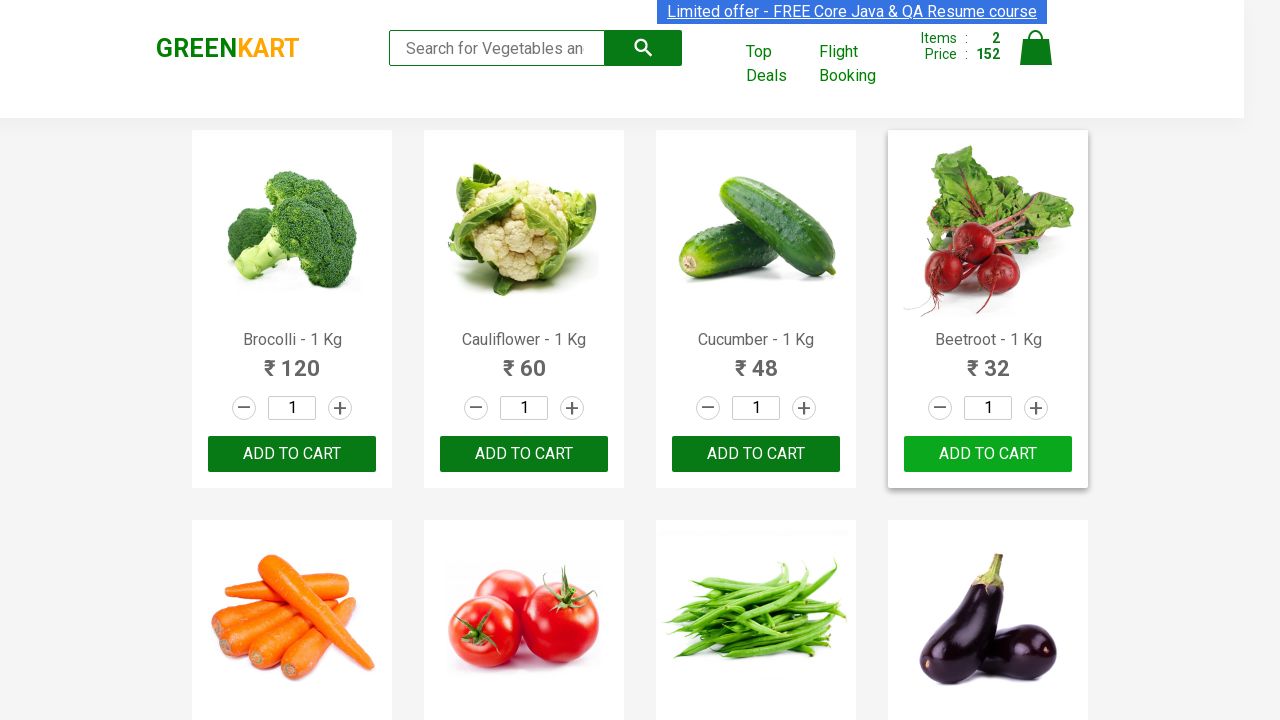

Retrieved product name: Raspberry - 1/4 Kg
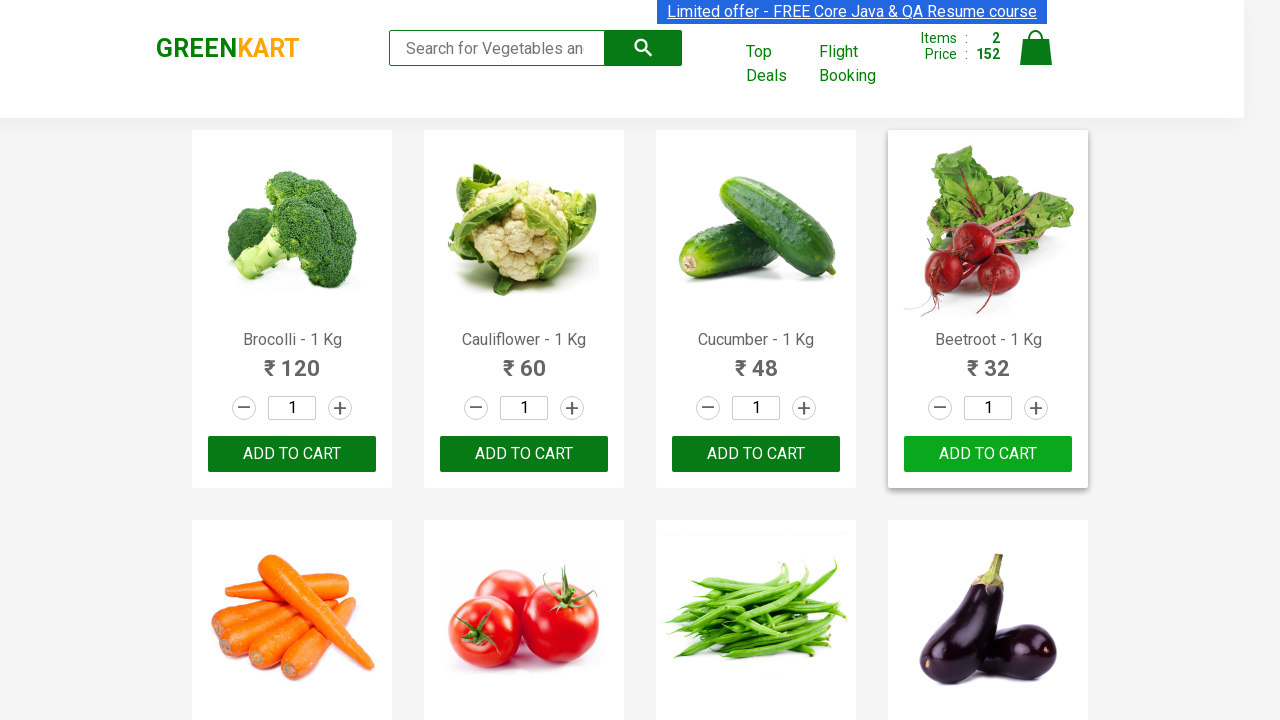

Retrieved product name: Strawberry - 1/4 Kg
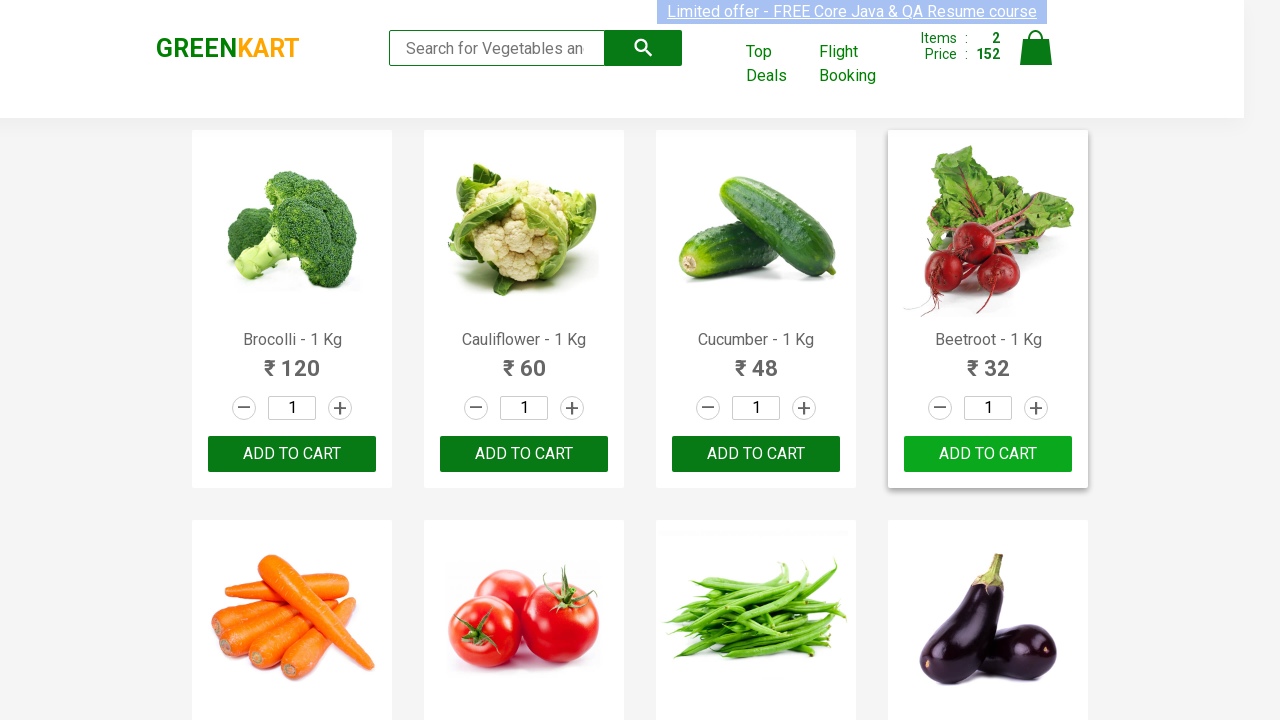

Retrieved product name: Water Melon - 1 Kg
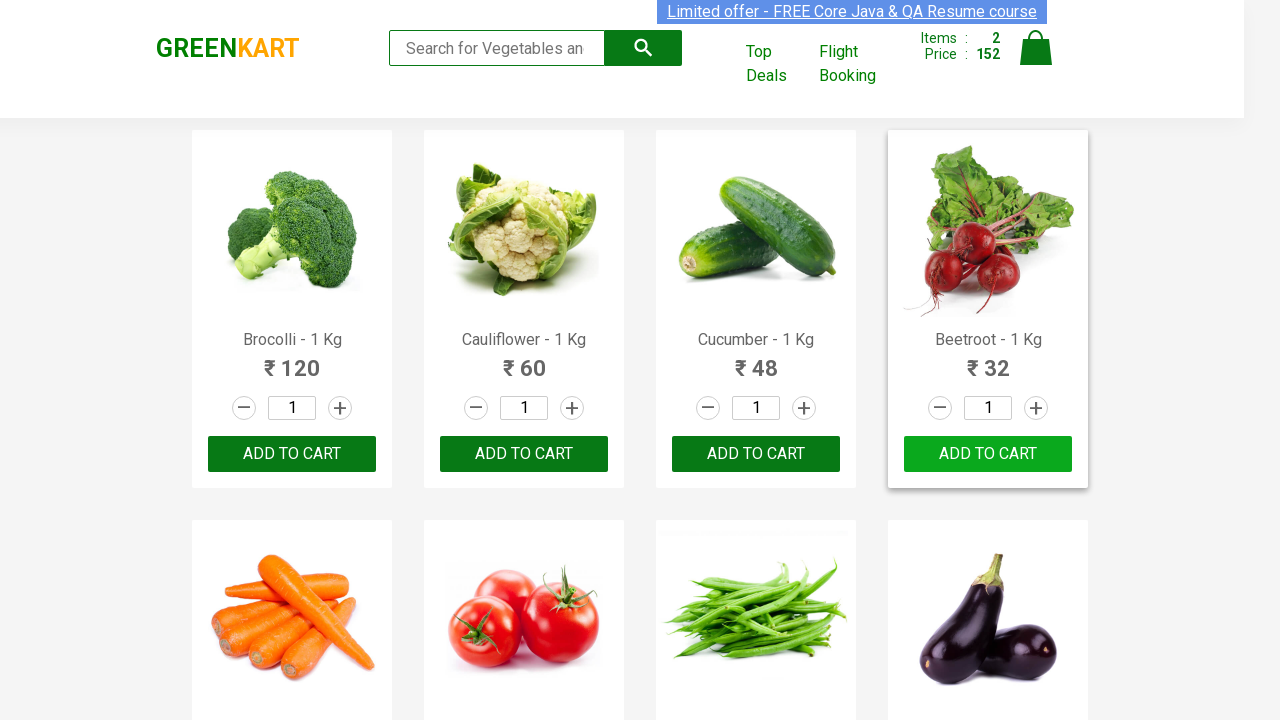

Retrieved product name: Almonds - 1/4 Kg
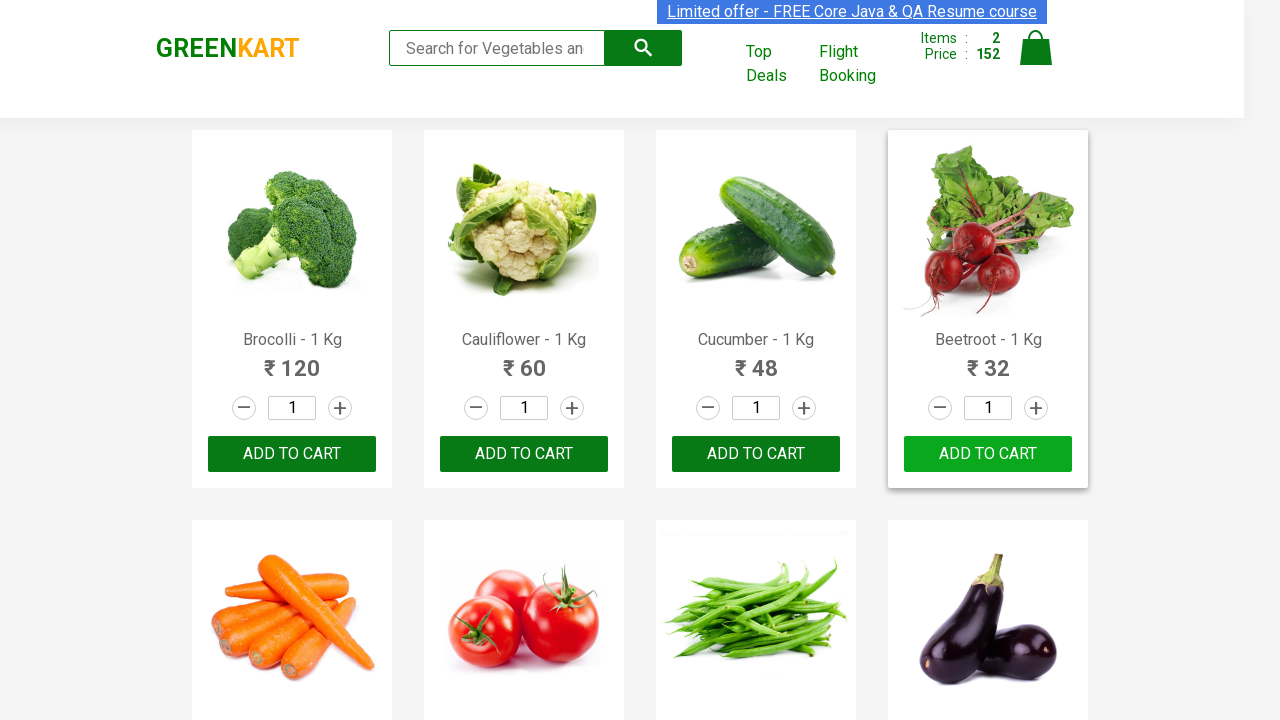

Retrieved product name: Pista - 1/4 Kg
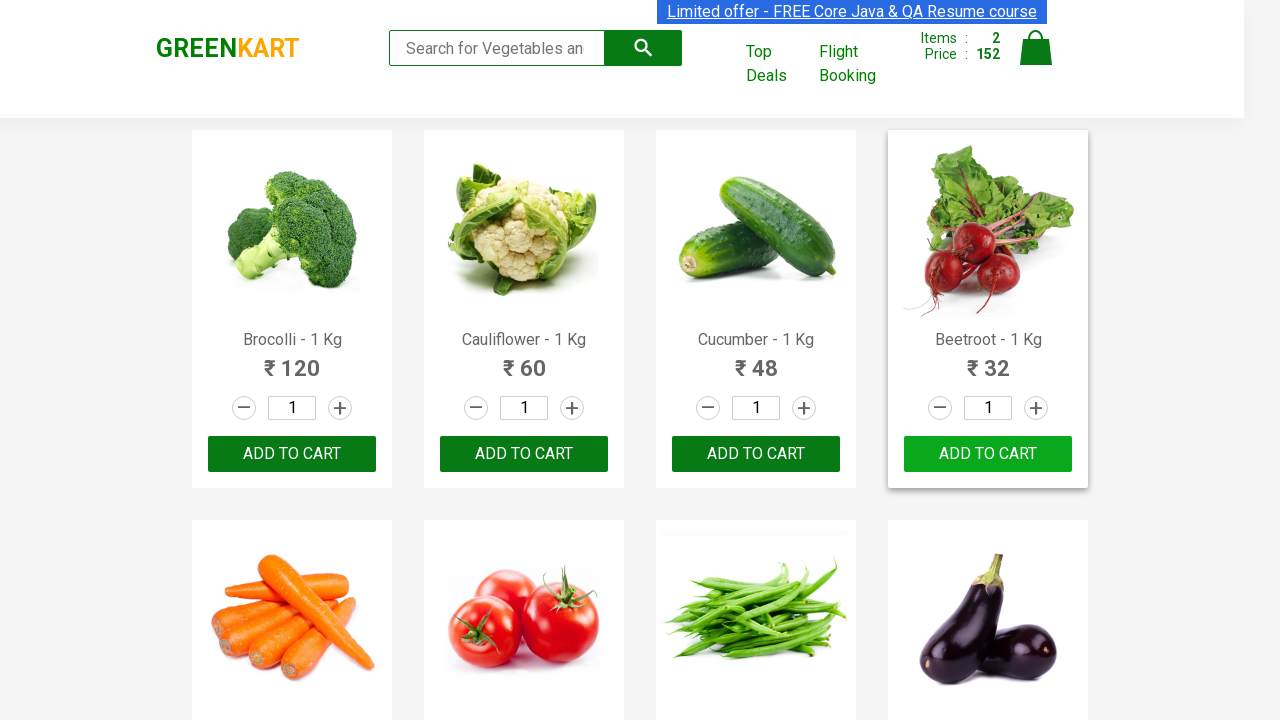

Retrieved product name: Nuts Mixture - 1 Kg
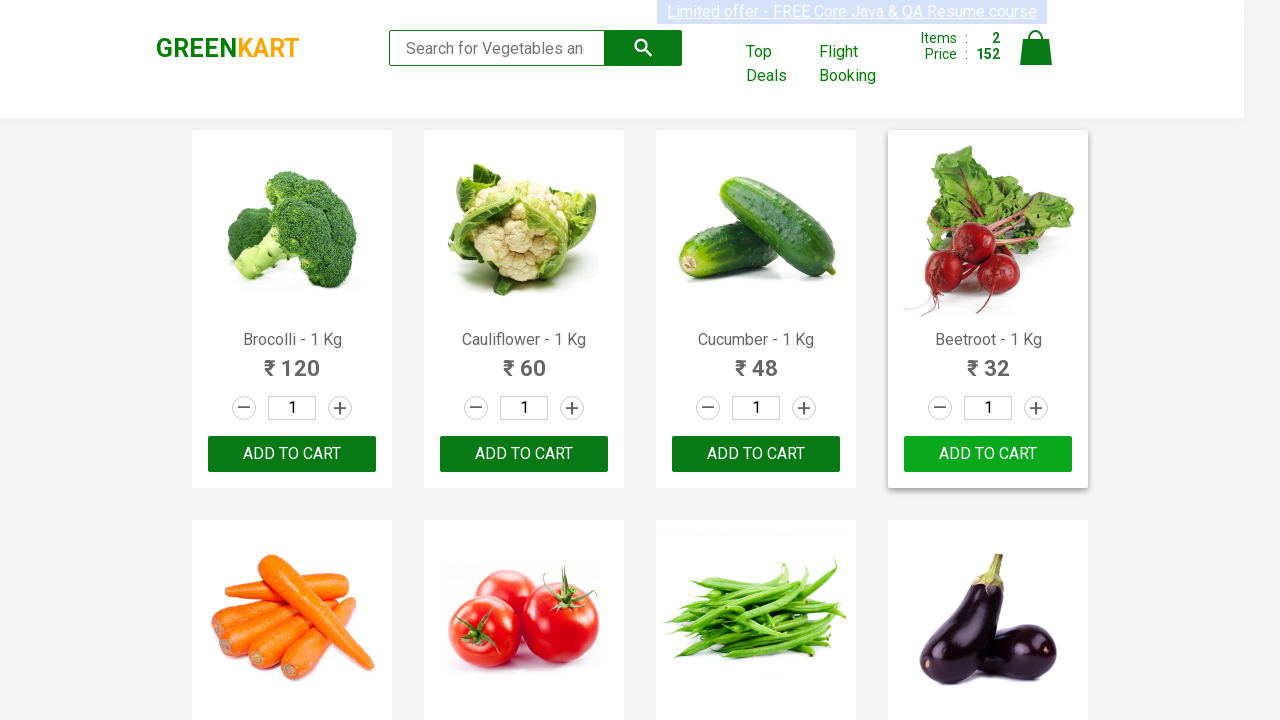

Retrieved product name: Cashews - 1 Kg
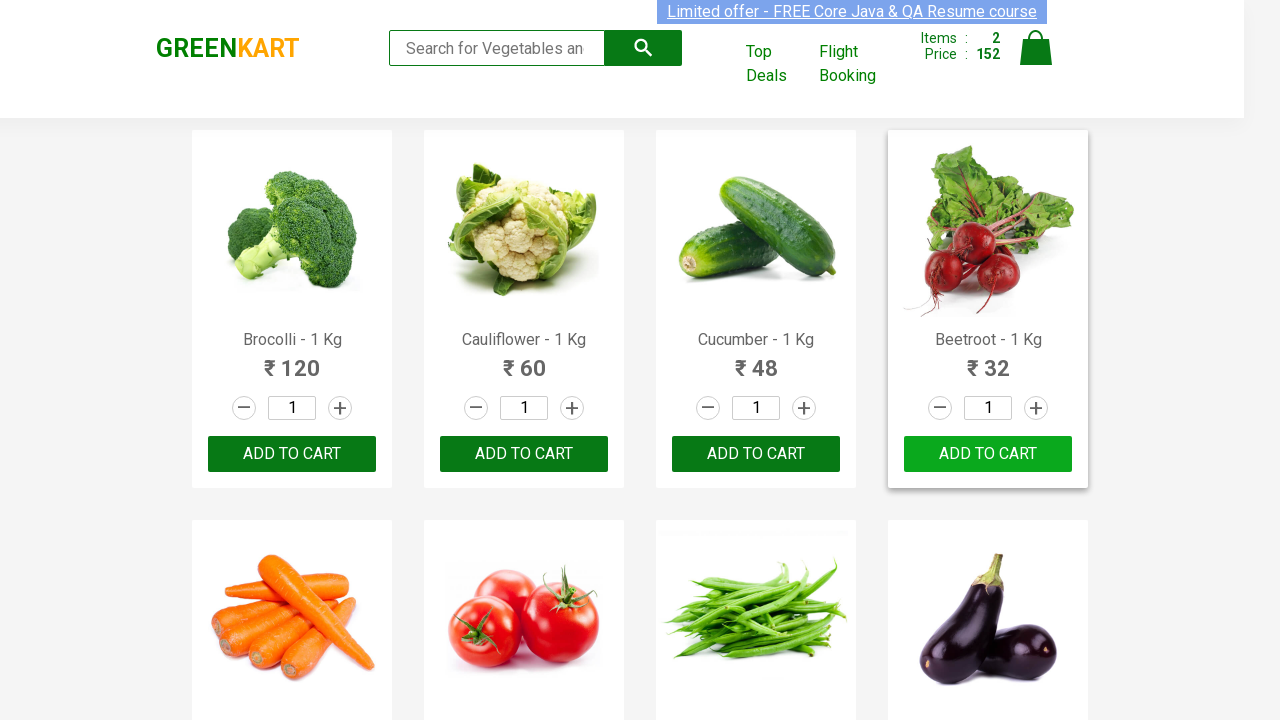

Retrieved product name: Walnuts - 1/4 Kg
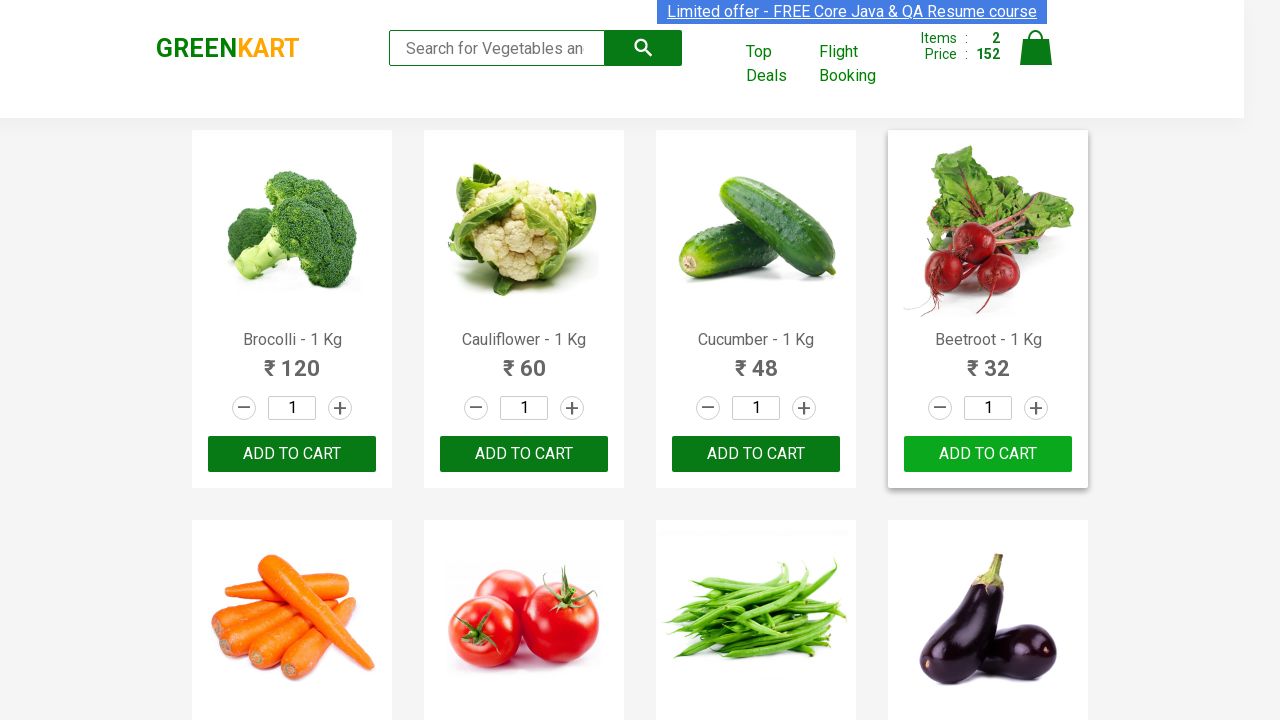

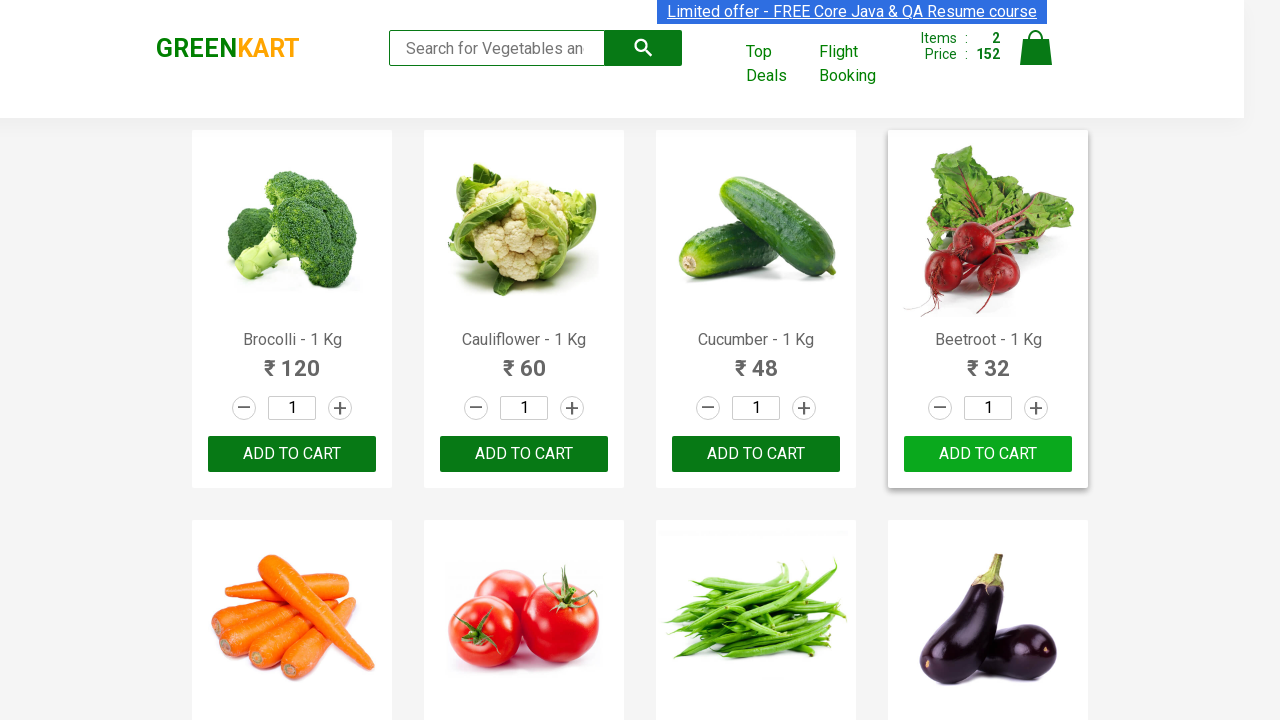